Navigates through multiple pages of a book catalog website and verifies that book information (title, price, availability) is displayed on each page

Starting URL: http://books.toscrape.com/catalogue/page-1.html

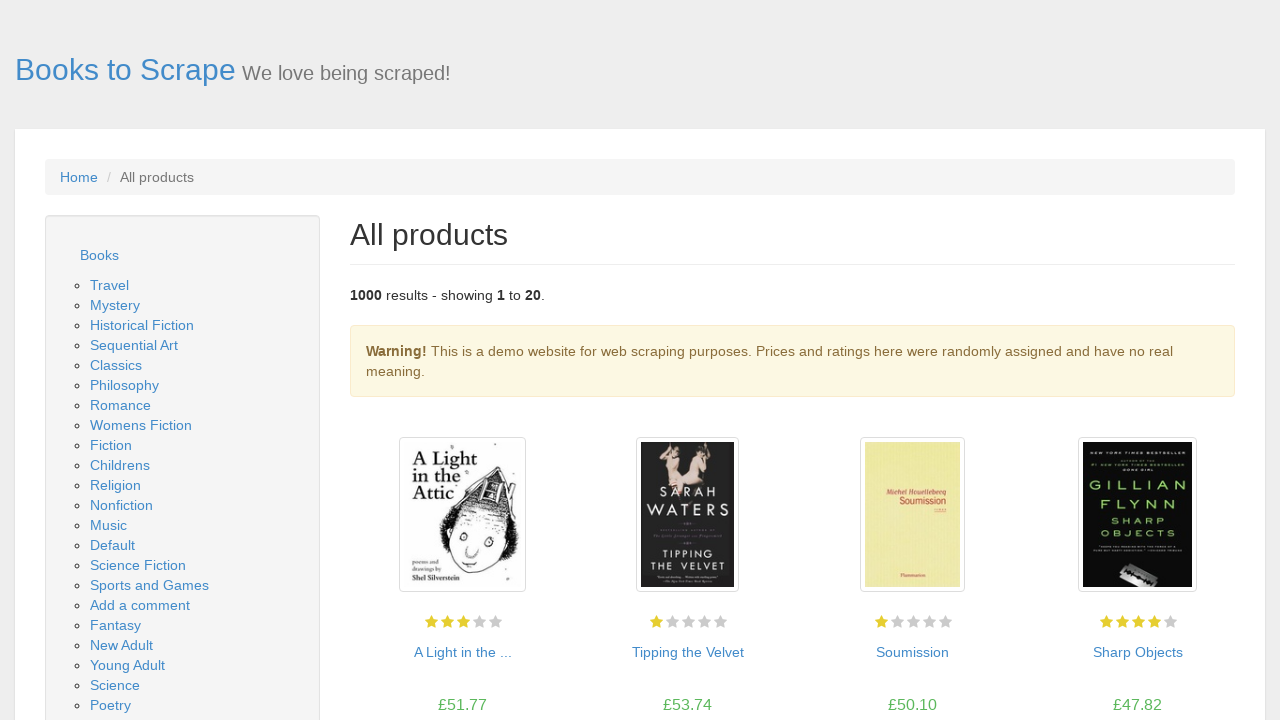

Product list container loaded
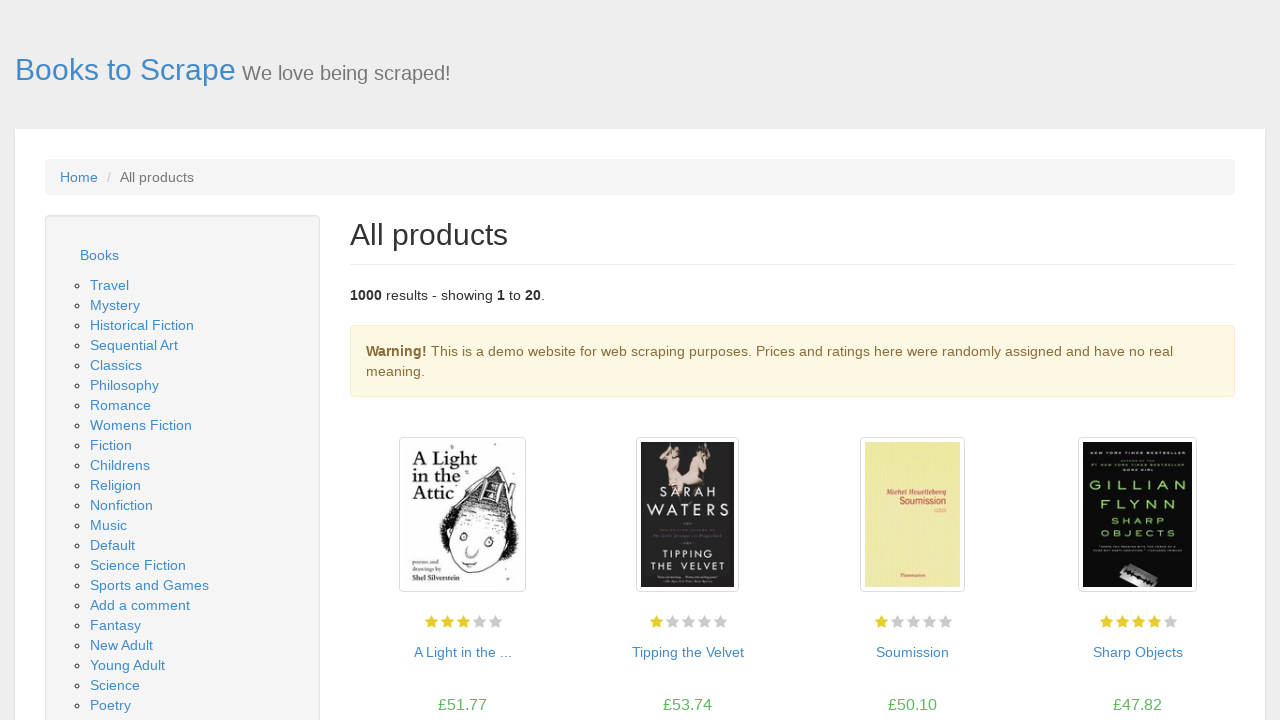

Book product pods loaded
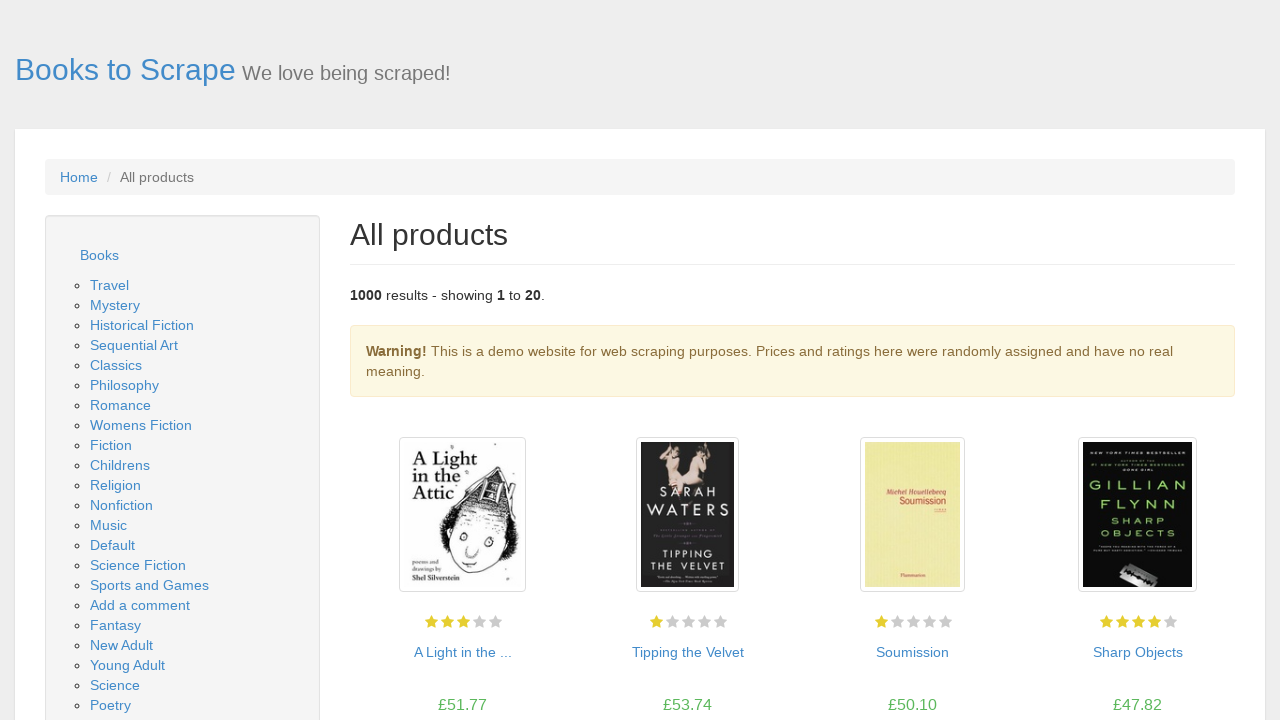

Book titles are visible
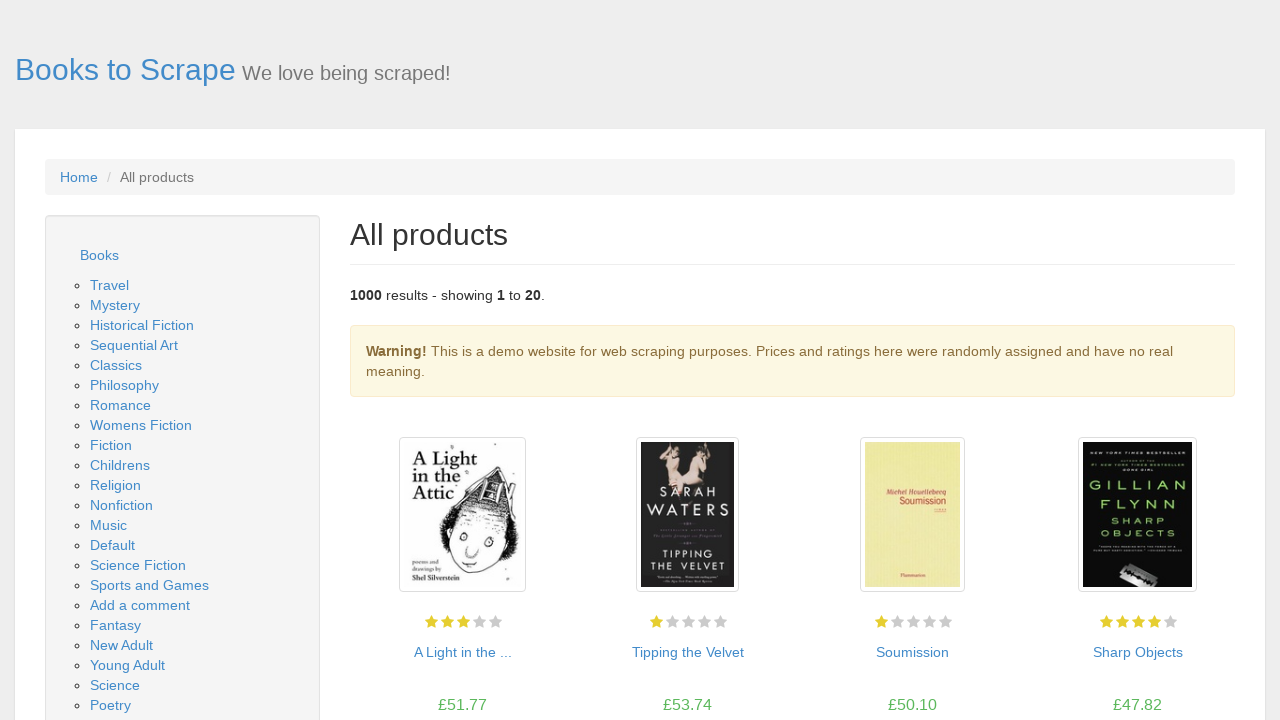

Book prices are visible
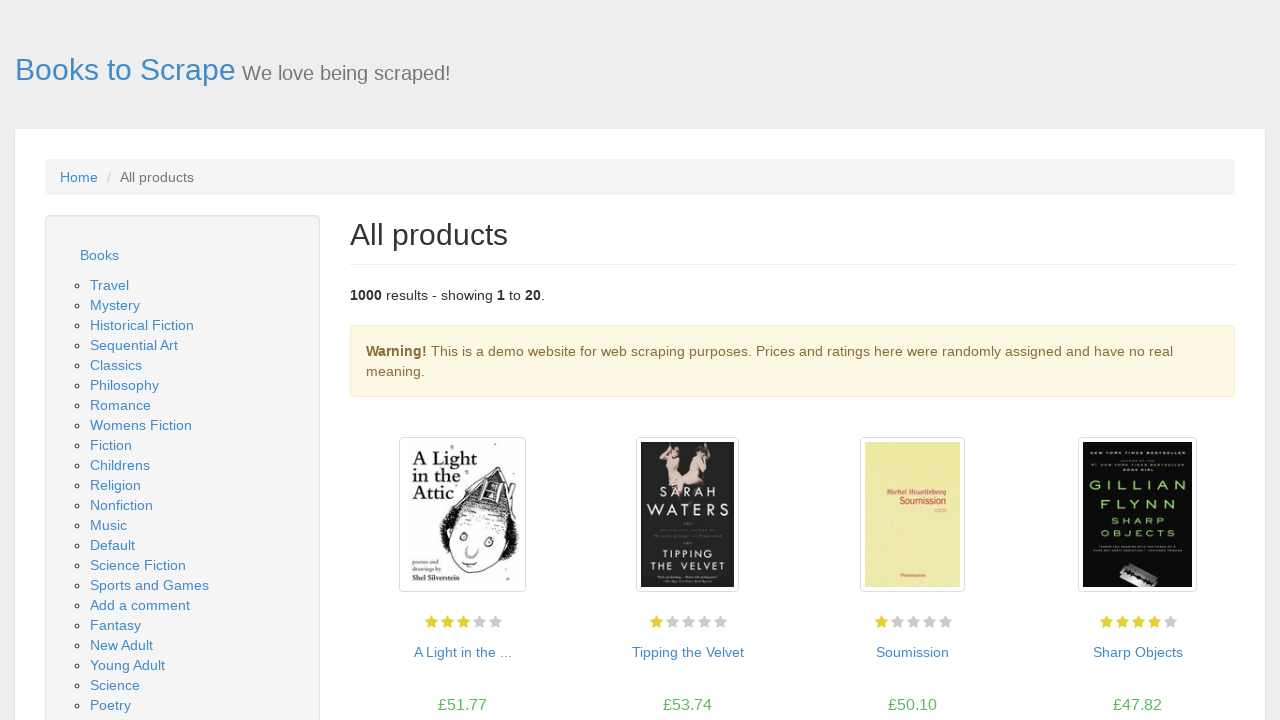

Book availability status is visible
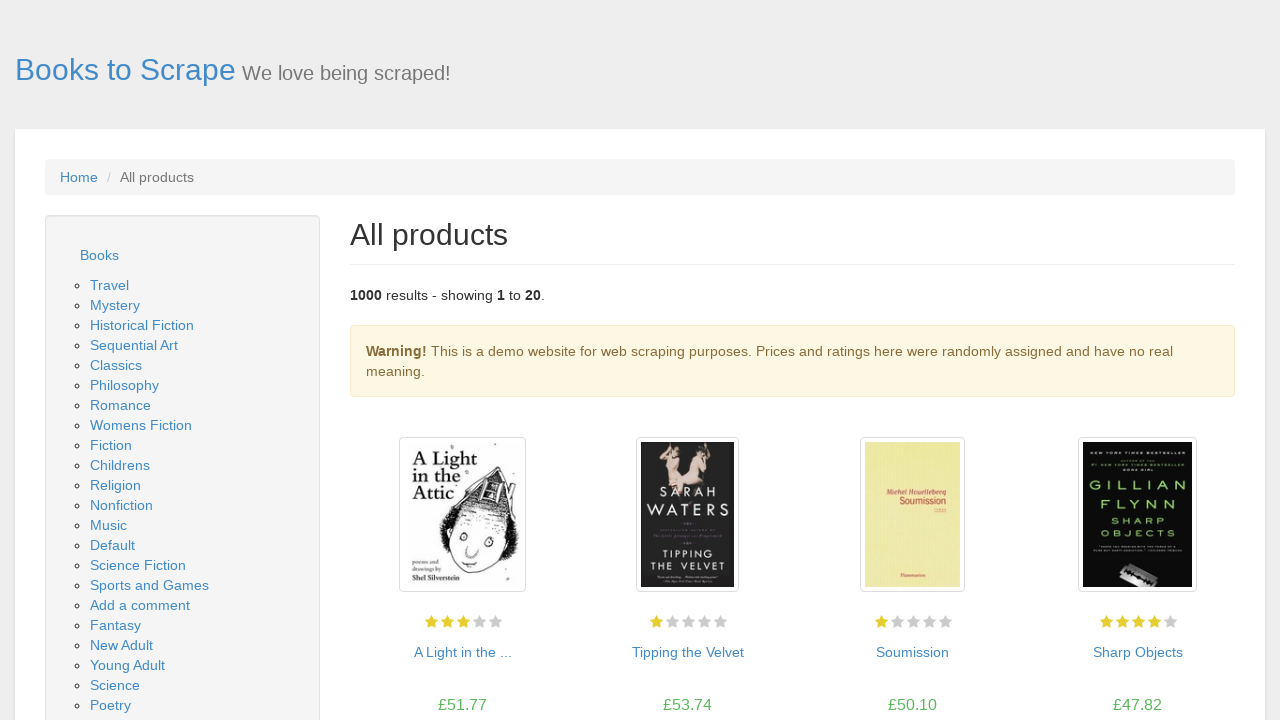

Navigated to page 2 of book catalog
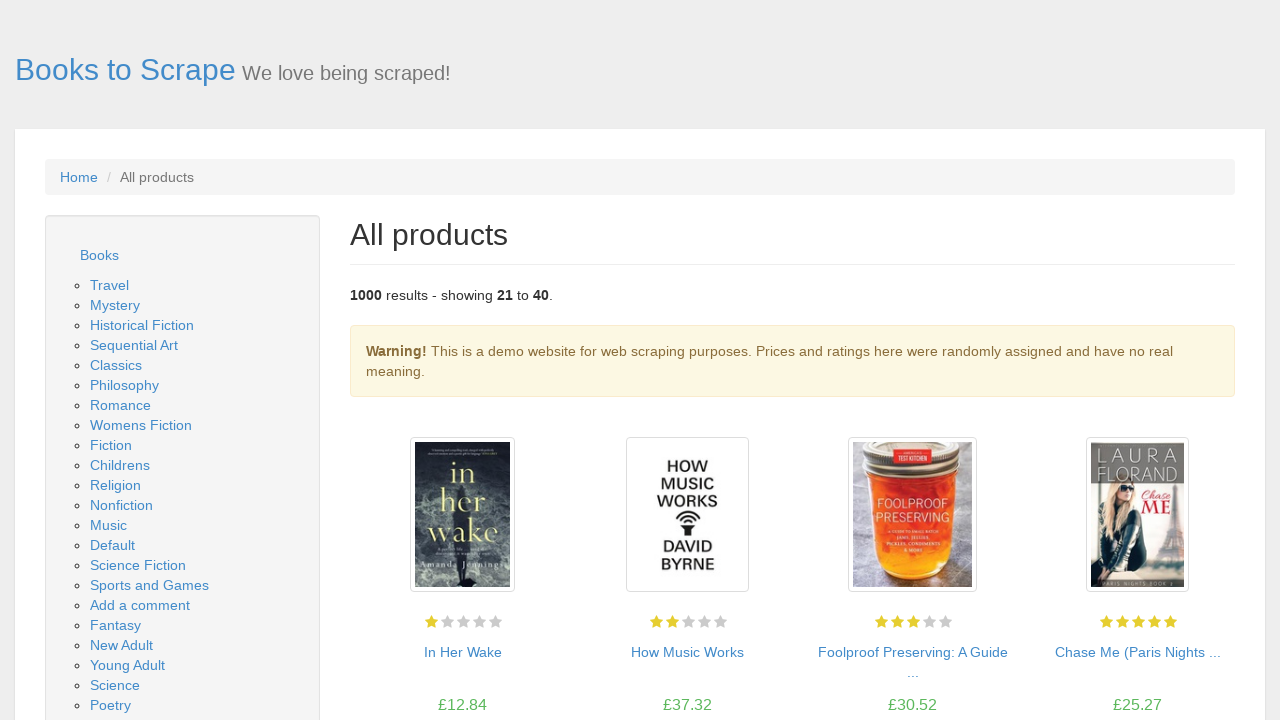

Product list container loaded
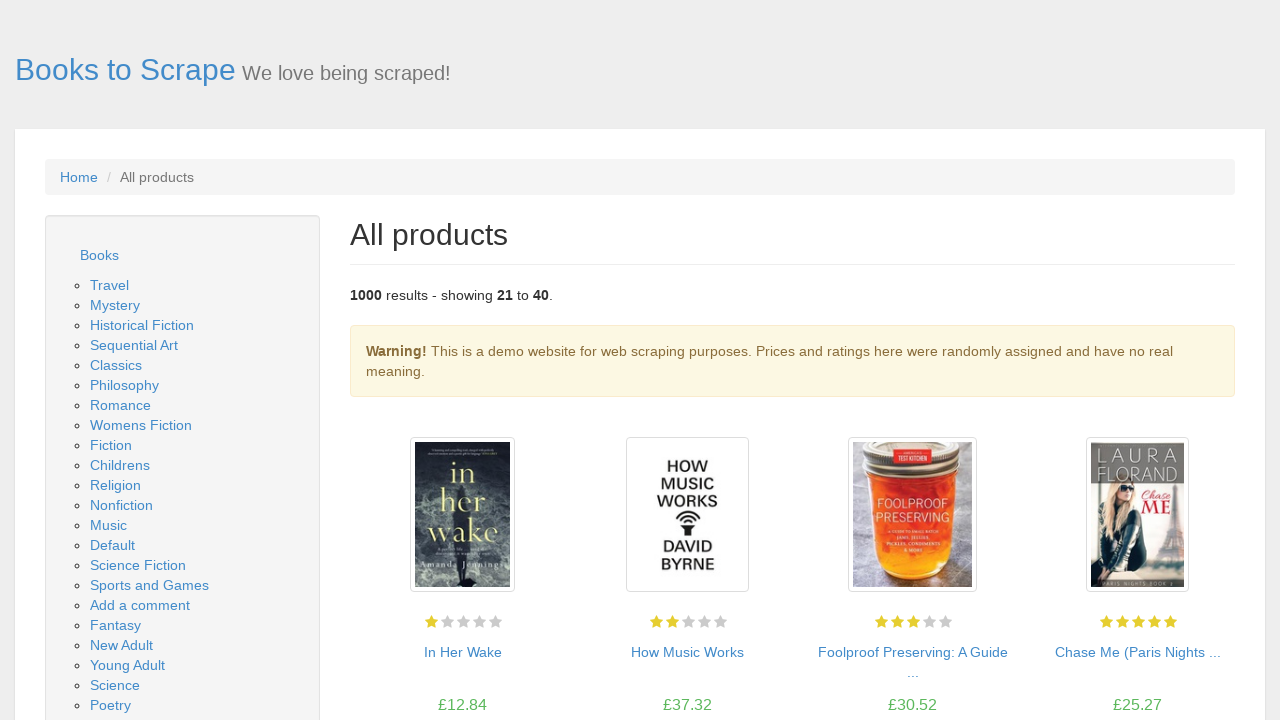

Book product pods loaded
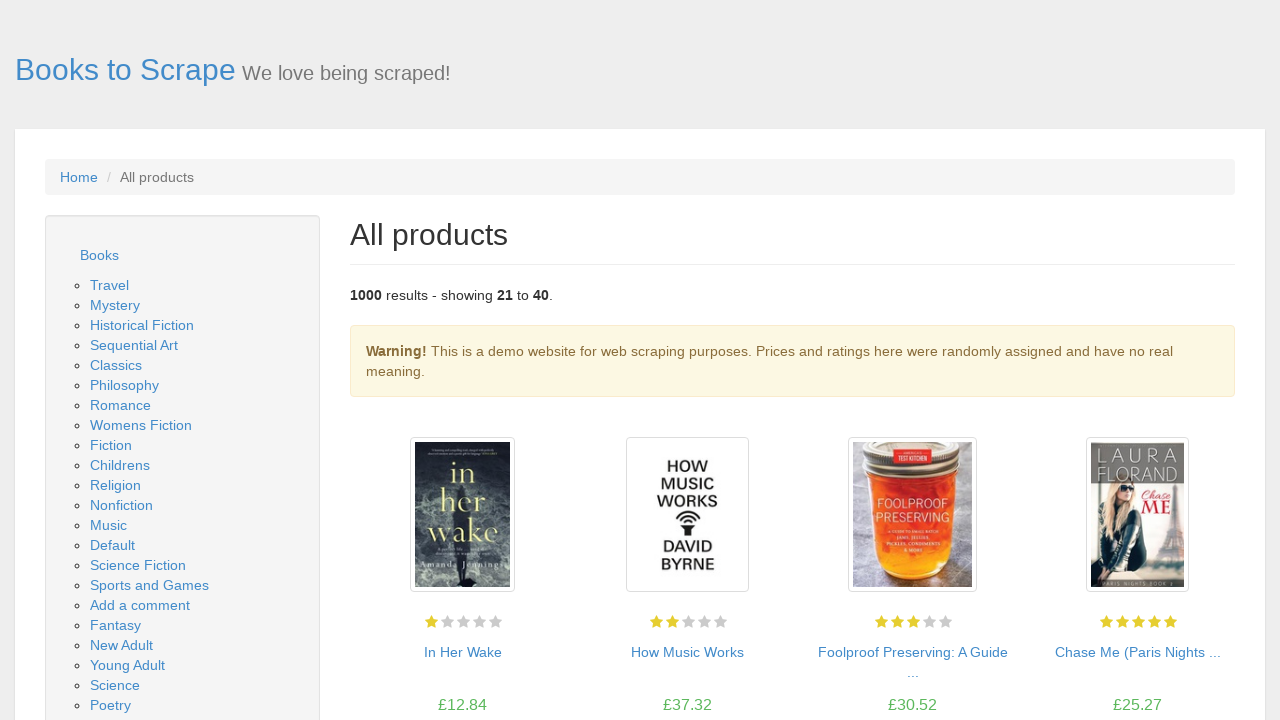

Book titles are visible
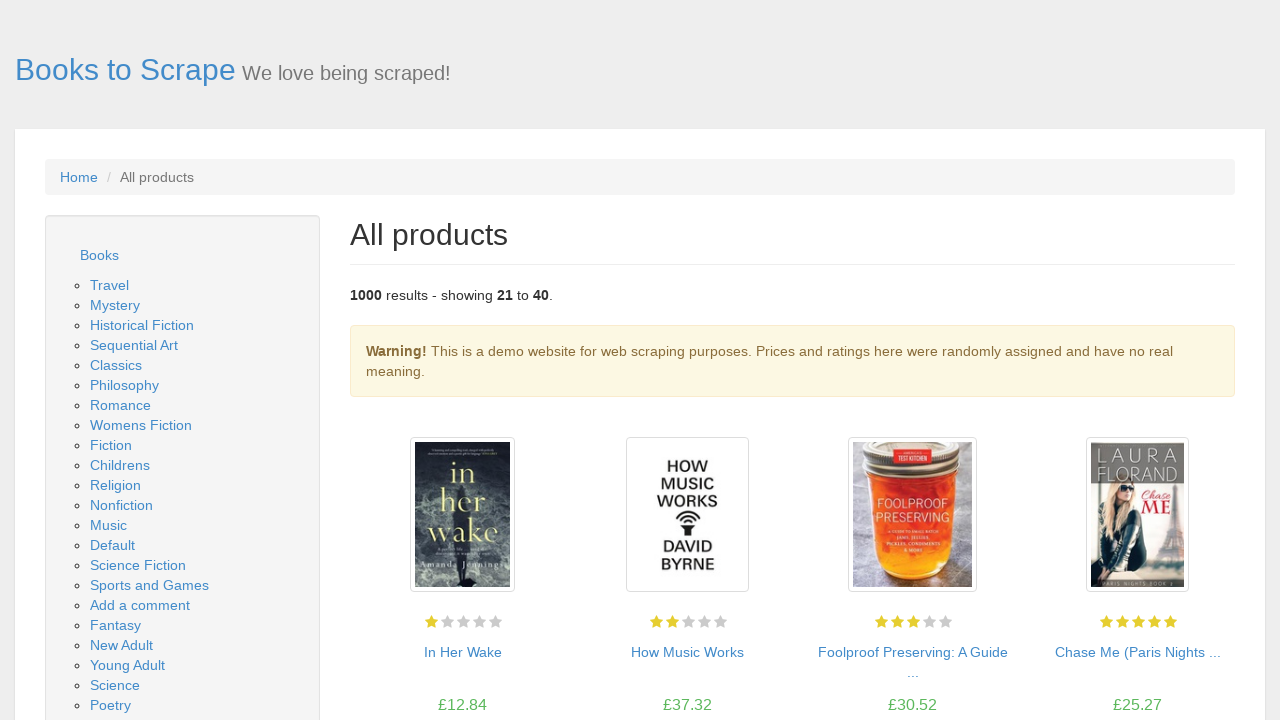

Book prices are visible
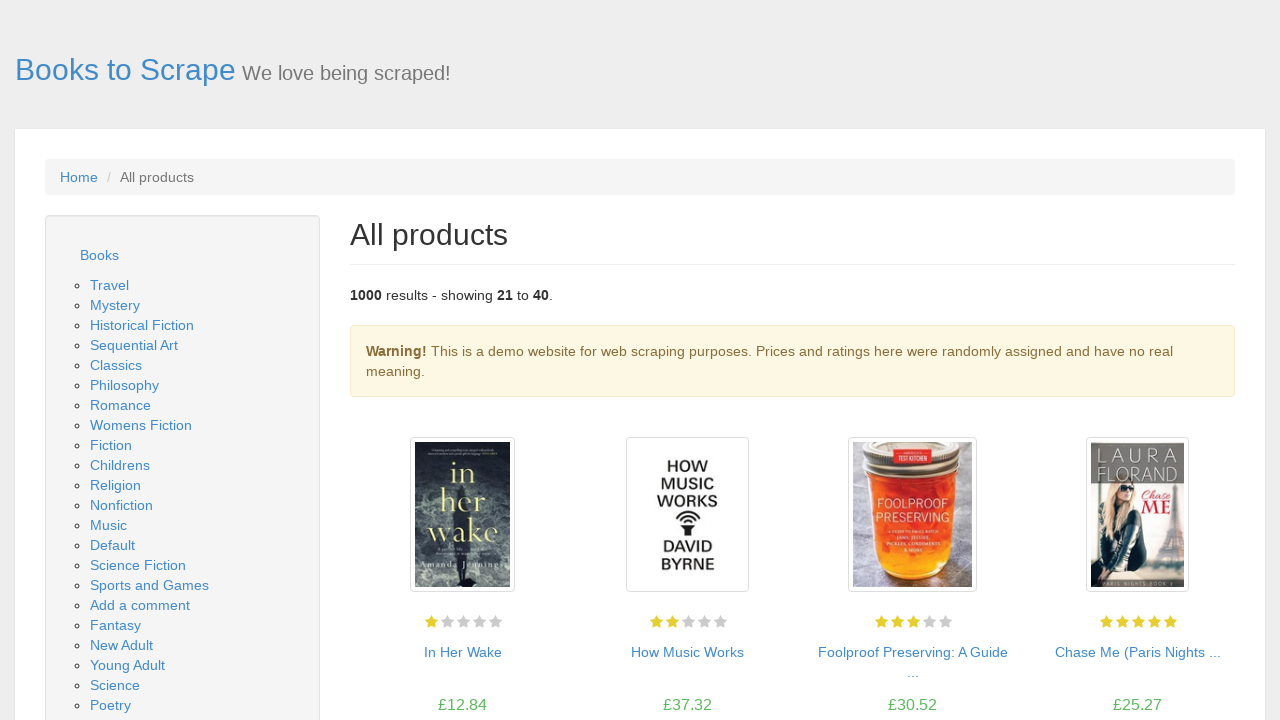

Book availability status is visible
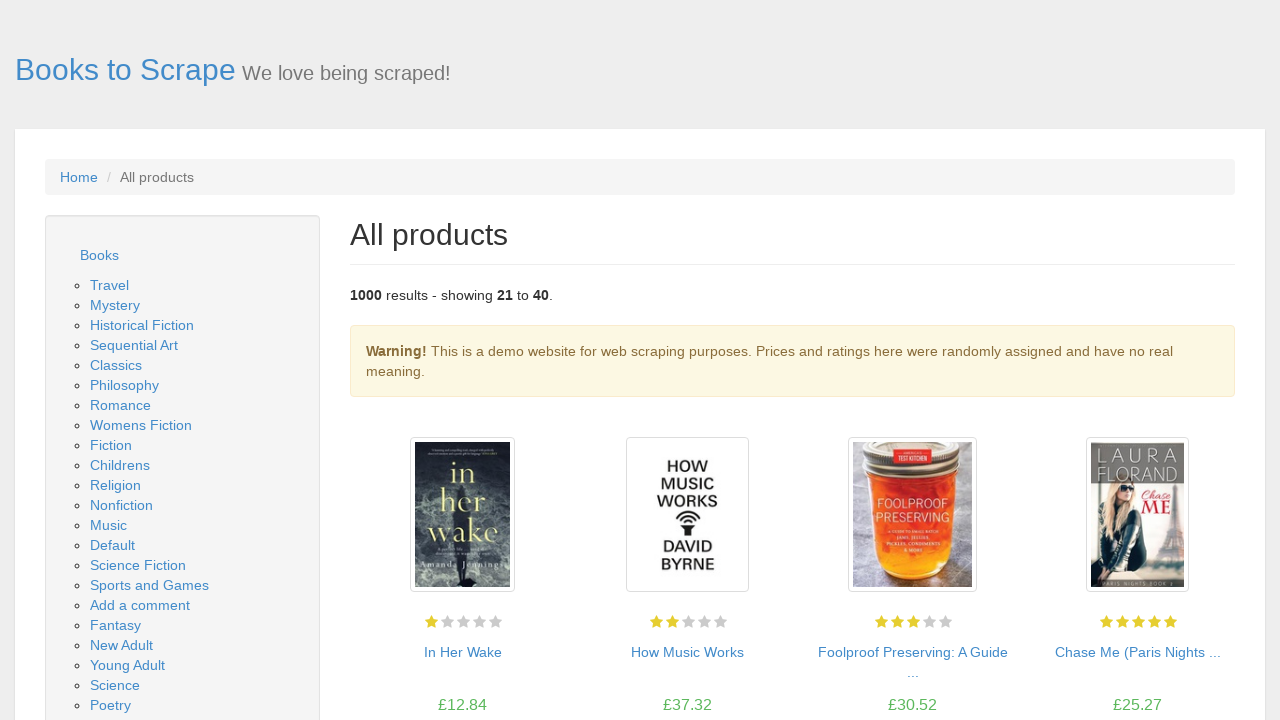

Navigated to page 3 of book catalog
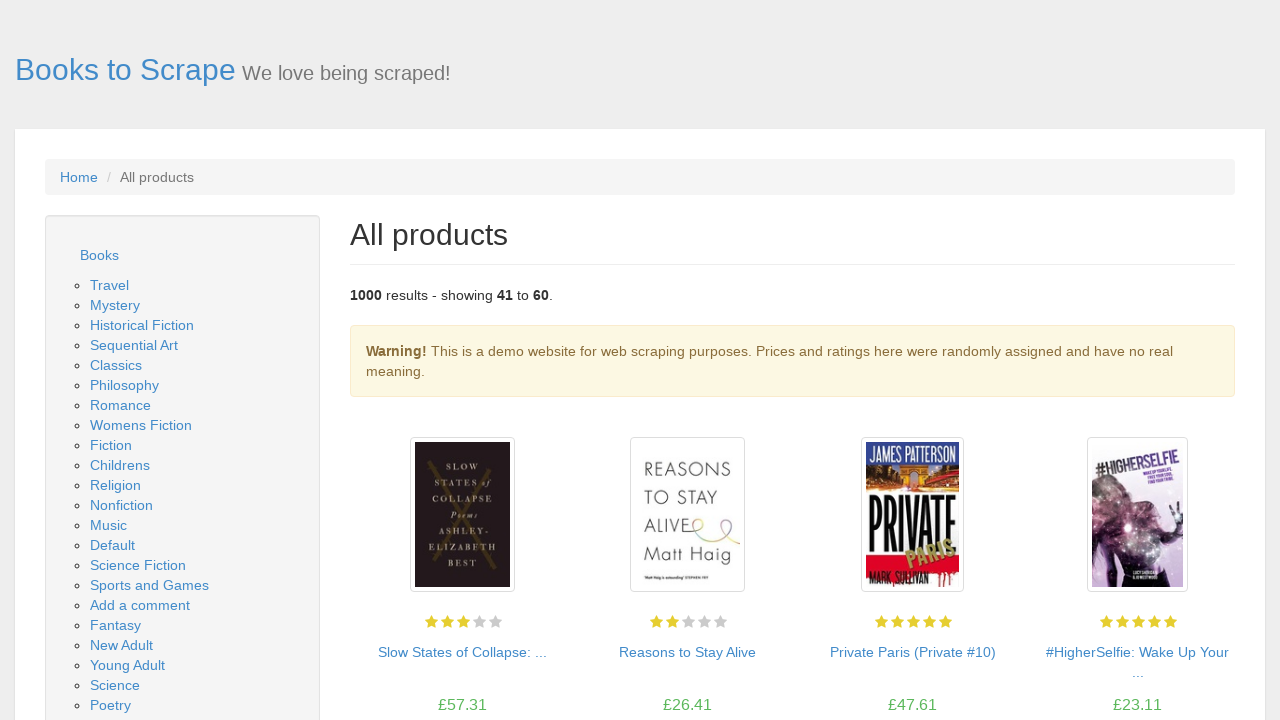

Product list container loaded
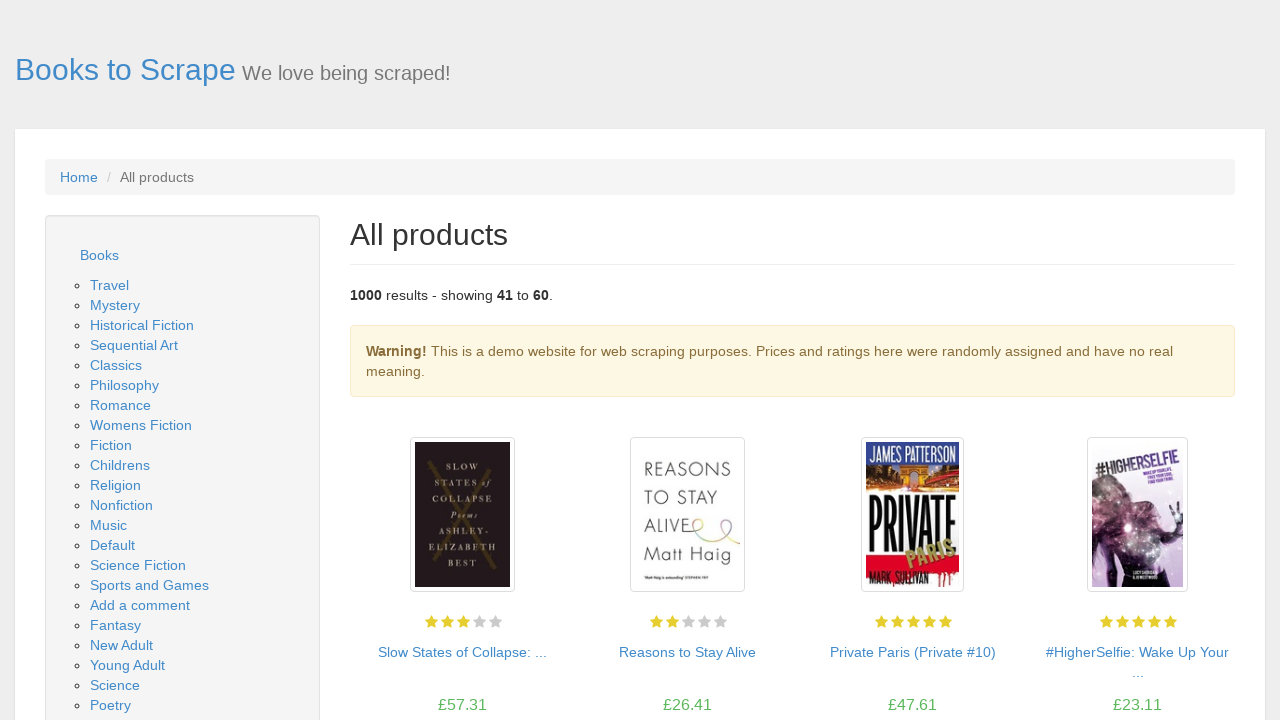

Book product pods loaded
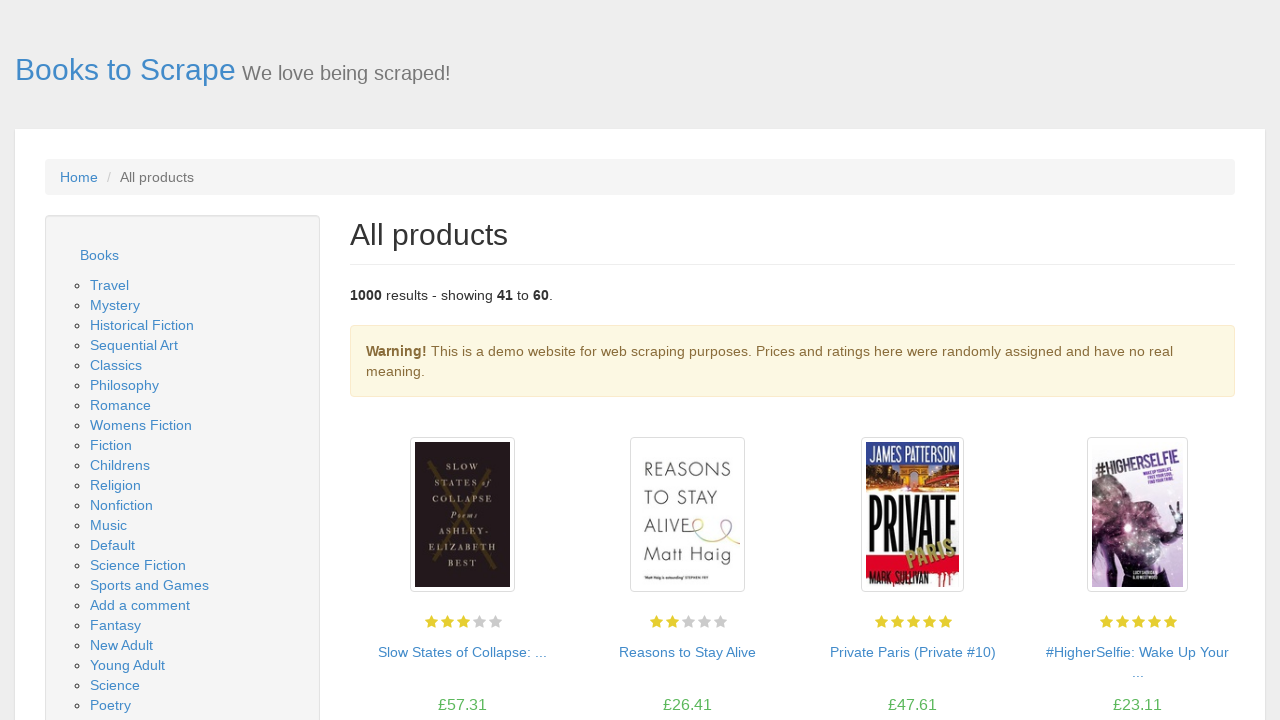

Book titles are visible
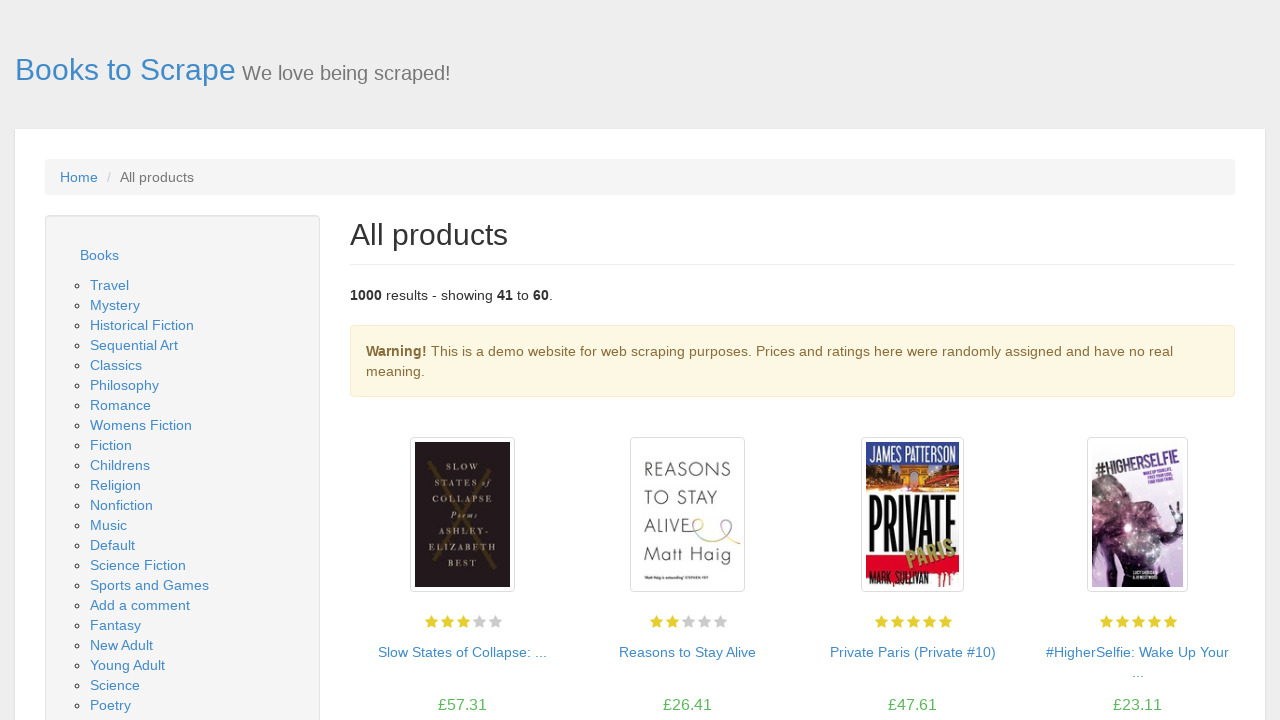

Book prices are visible
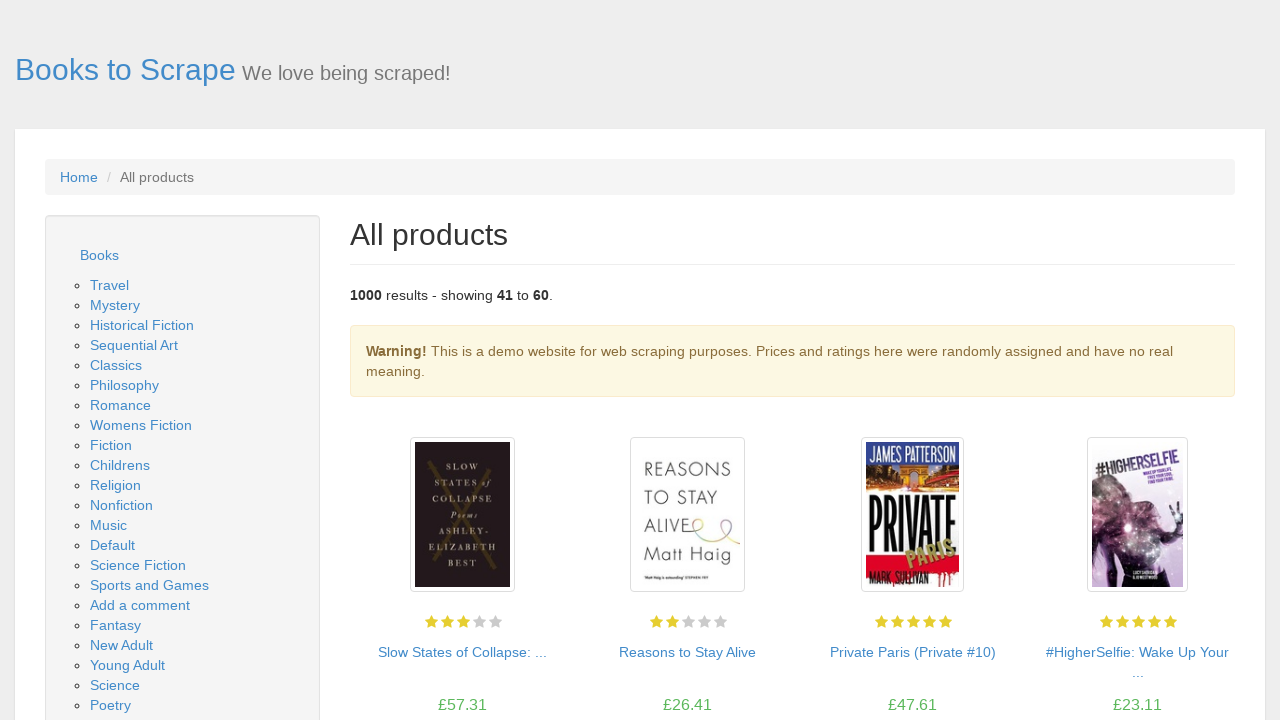

Book availability status is visible
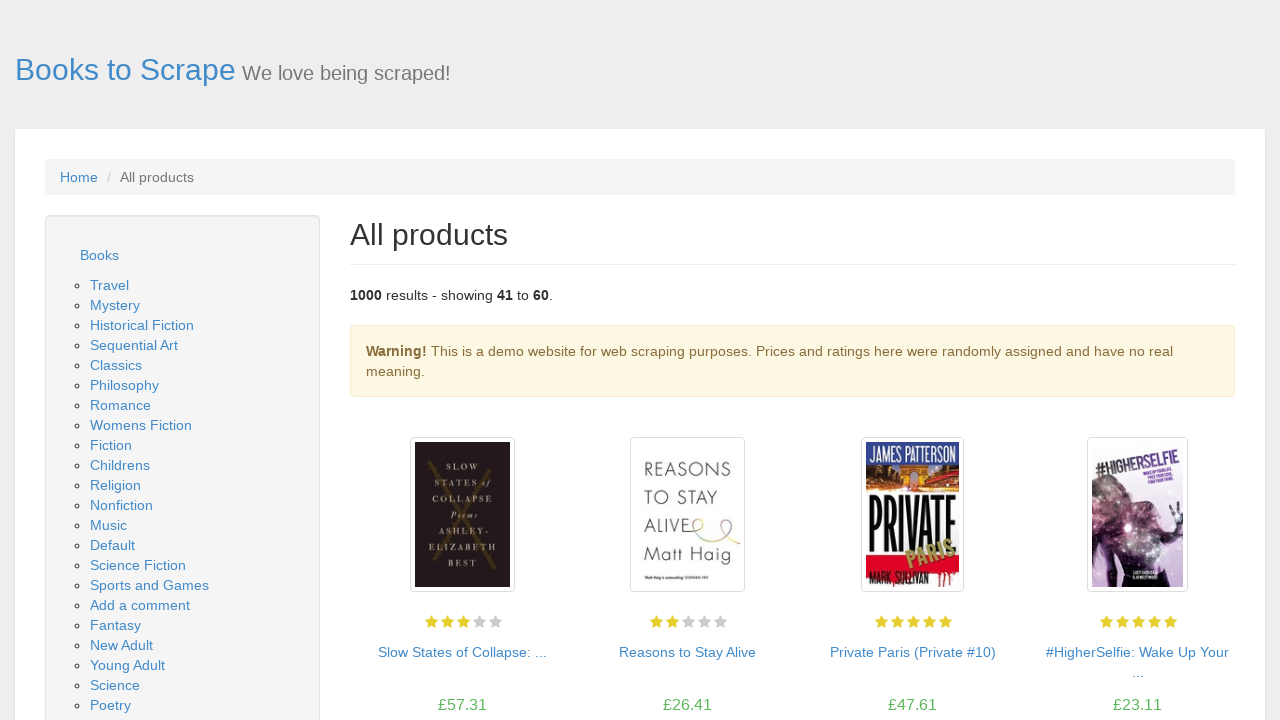

Navigated to page 4 of book catalog
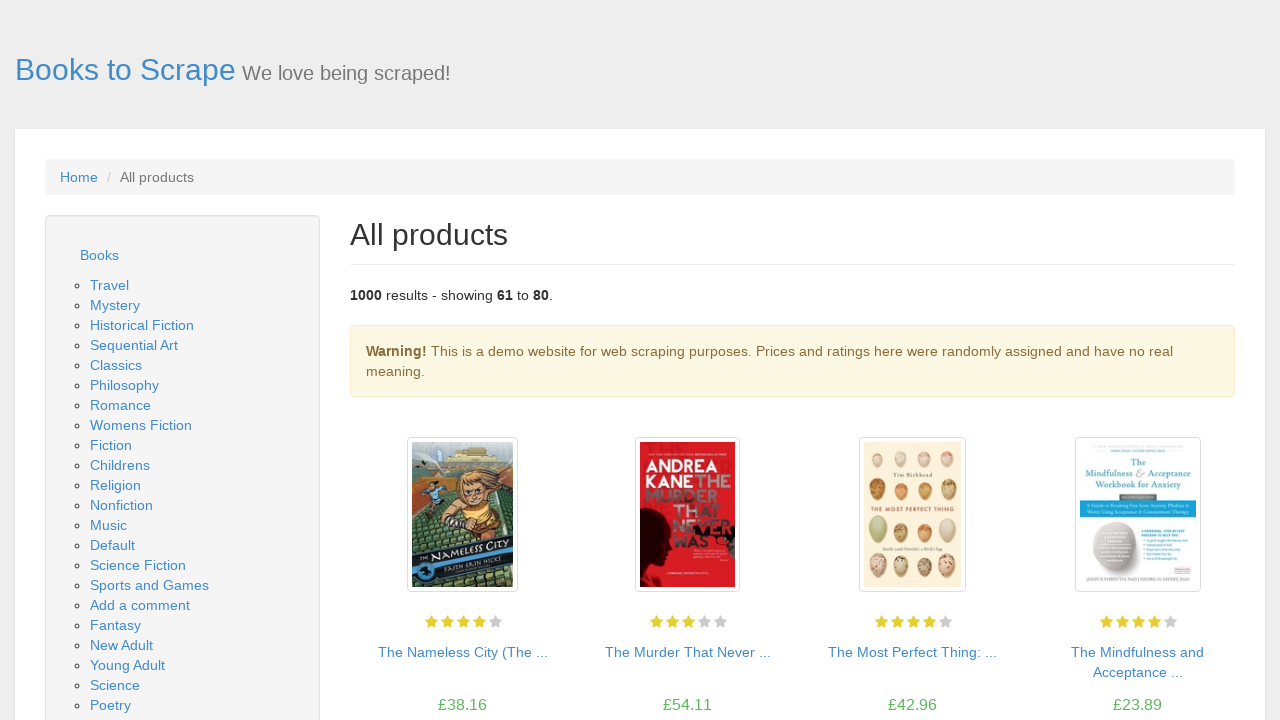

Product list container loaded
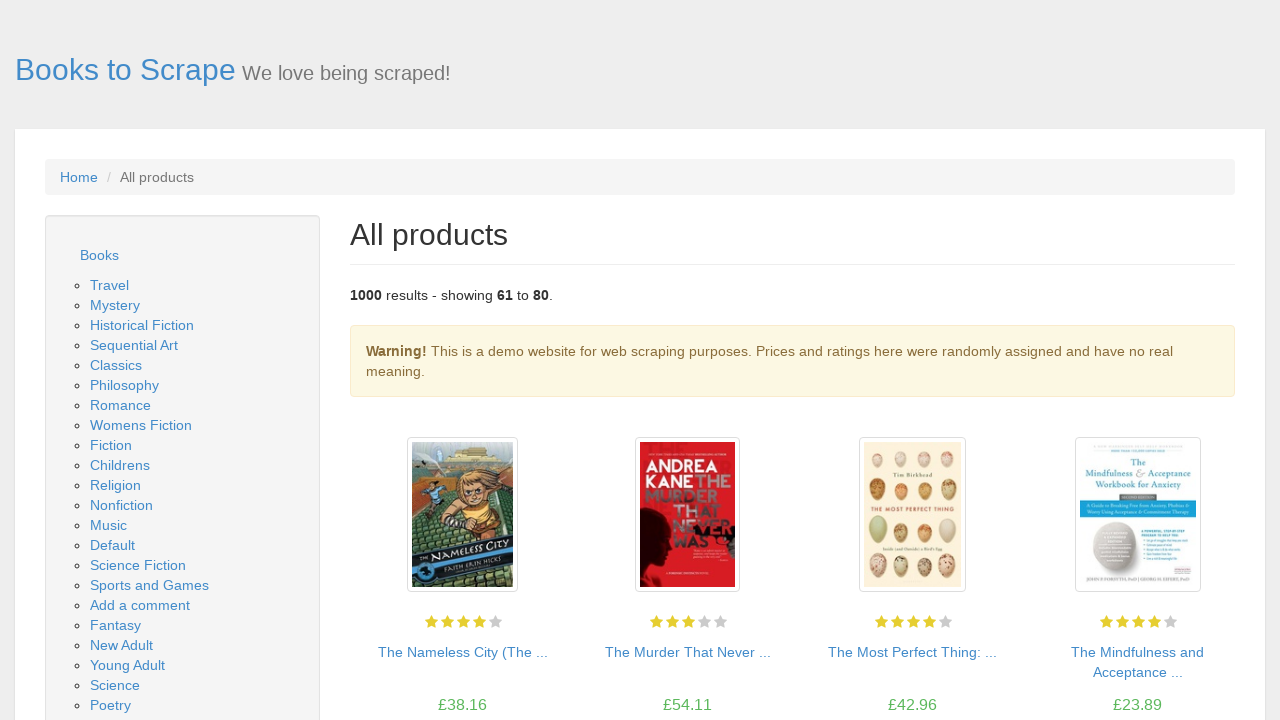

Book product pods loaded
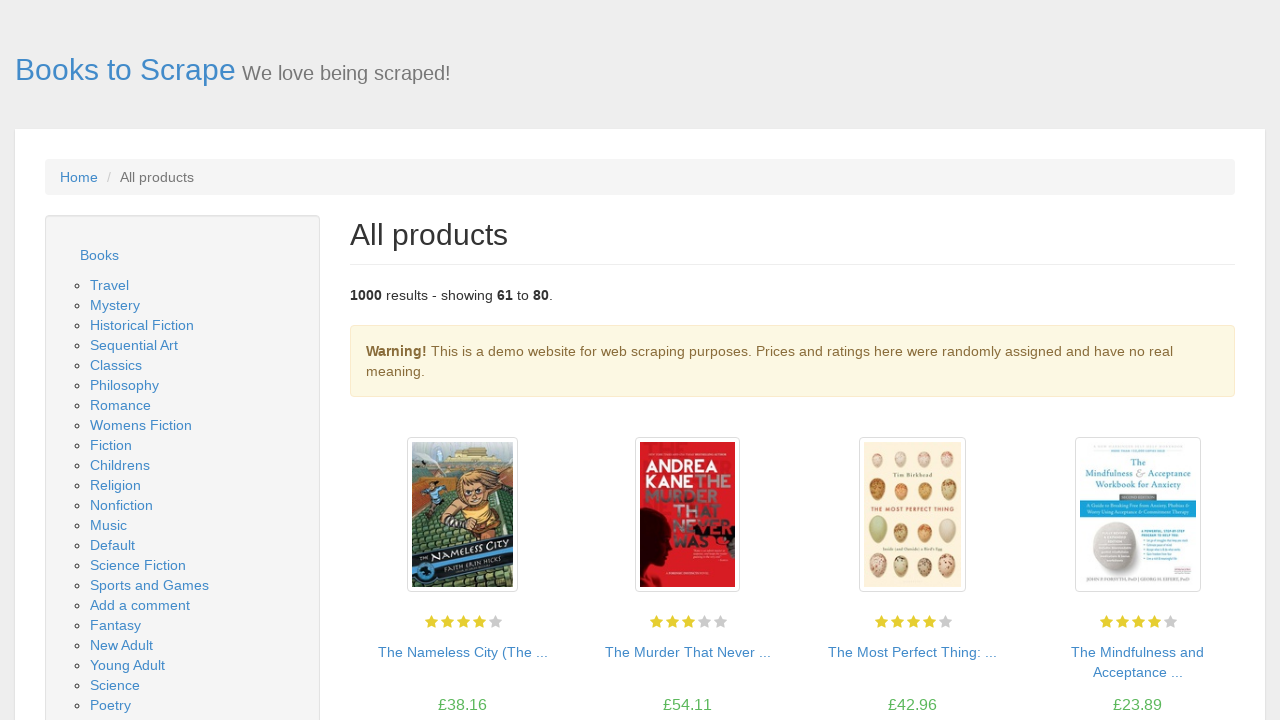

Book titles are visible
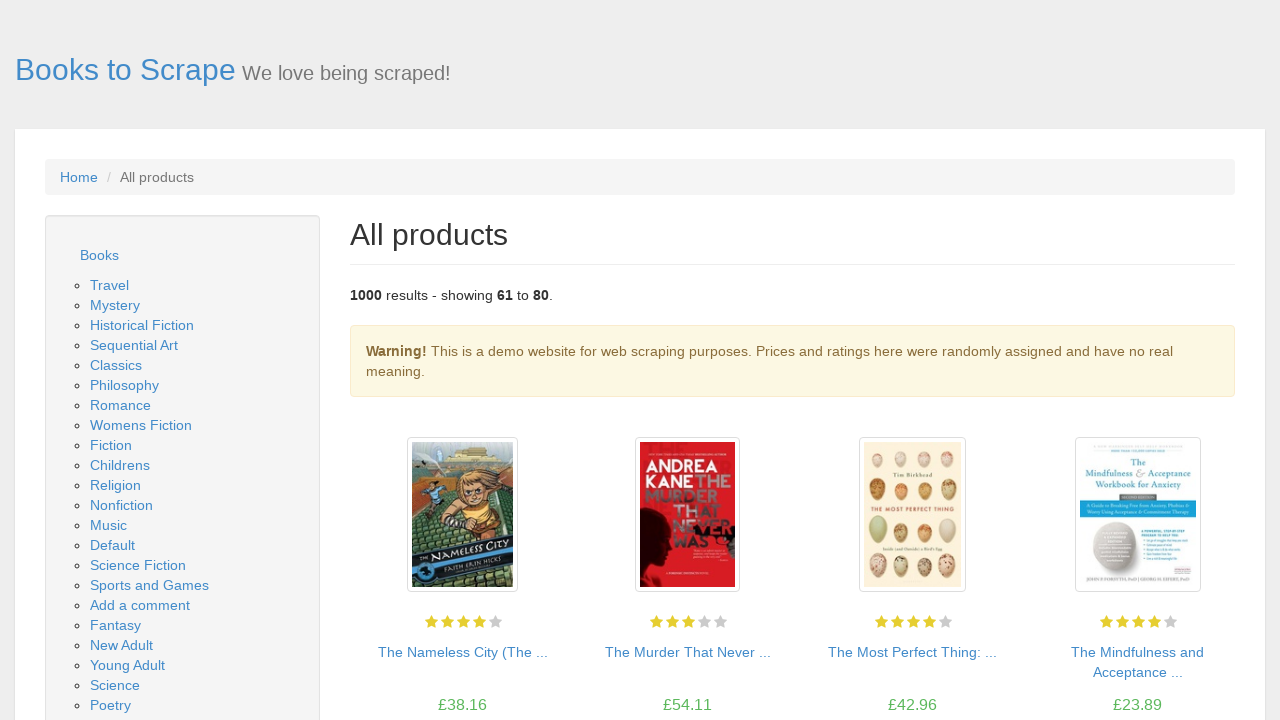

Book prices are visible
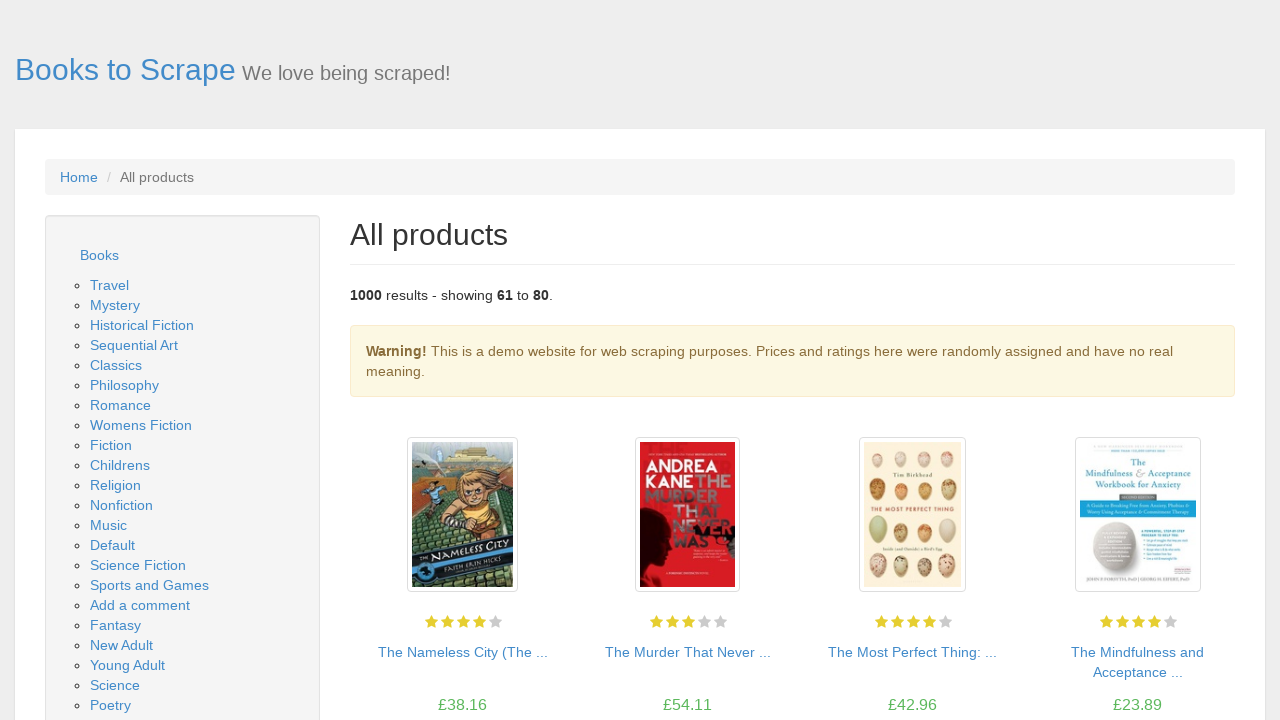

Book availability status is visible
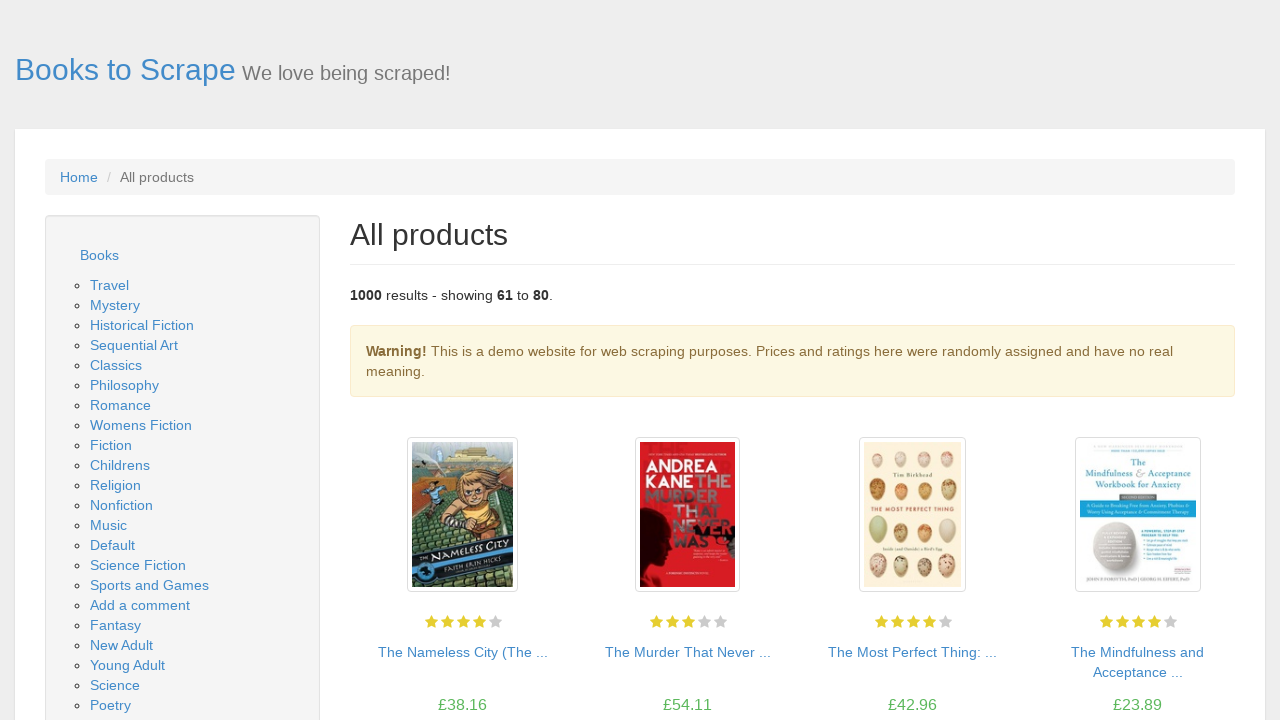

Navigated to page 5 of book catalog
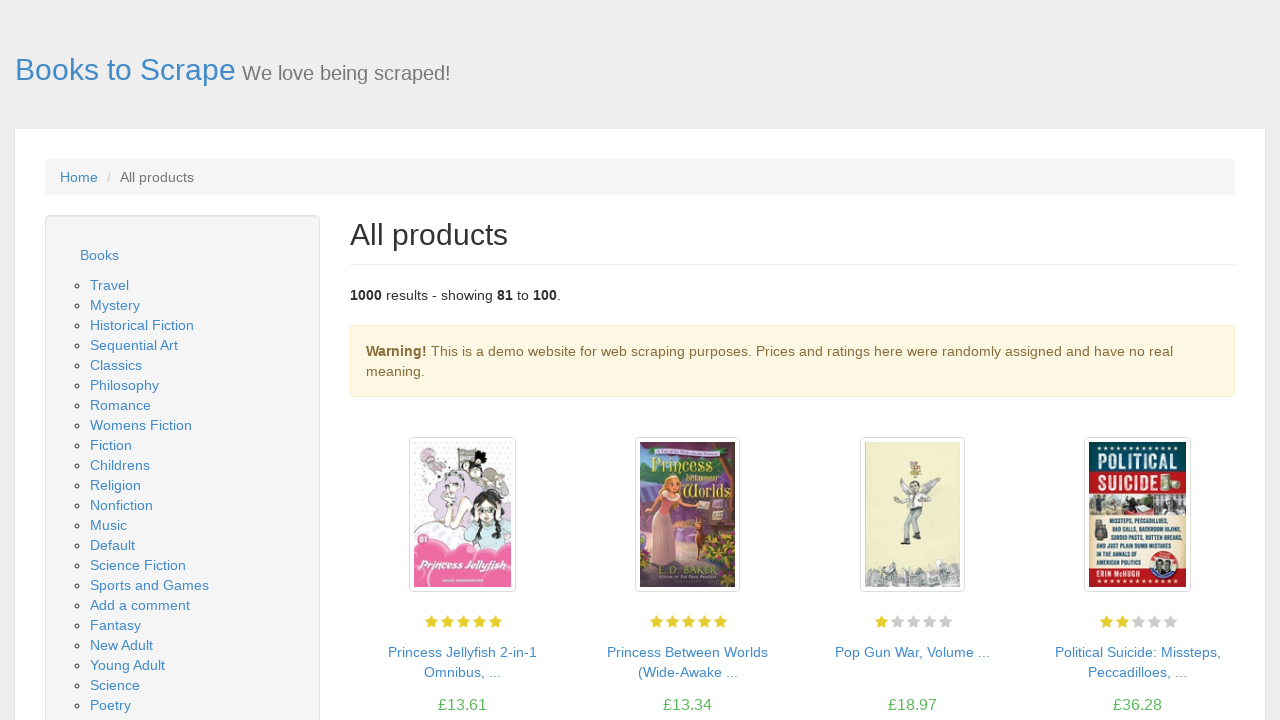

Product list container loaded
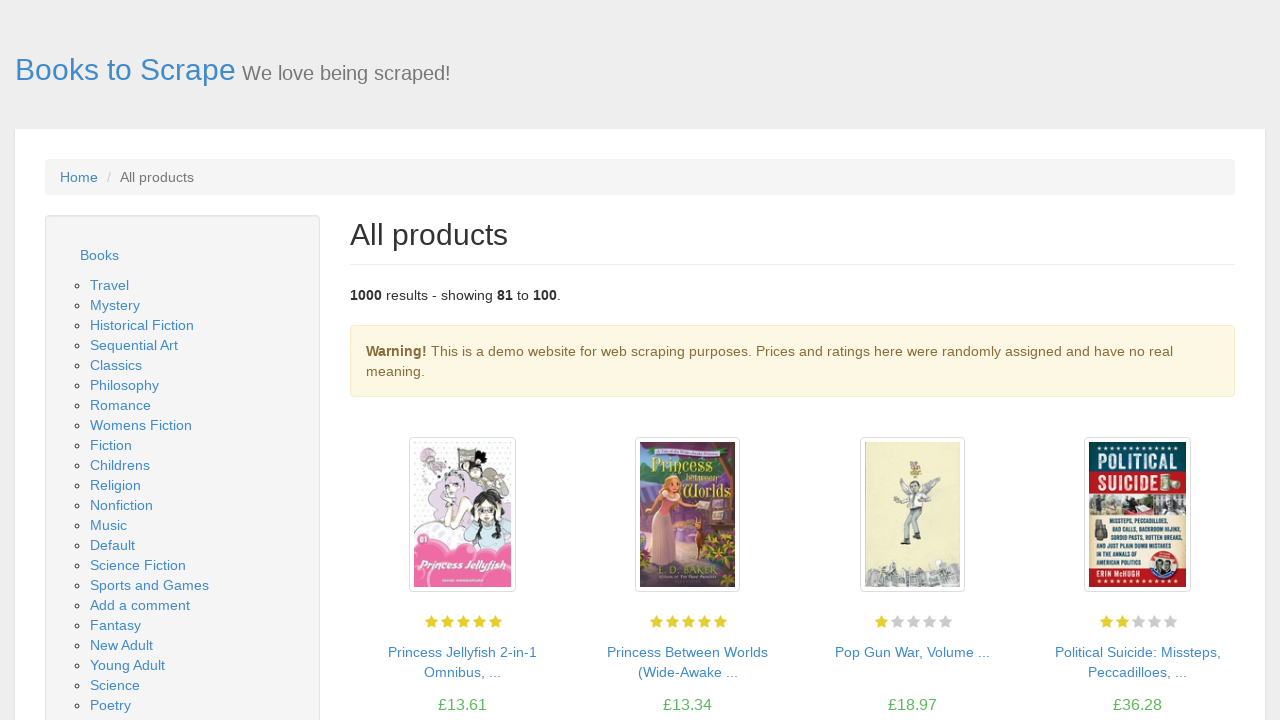

Book product pods loaded
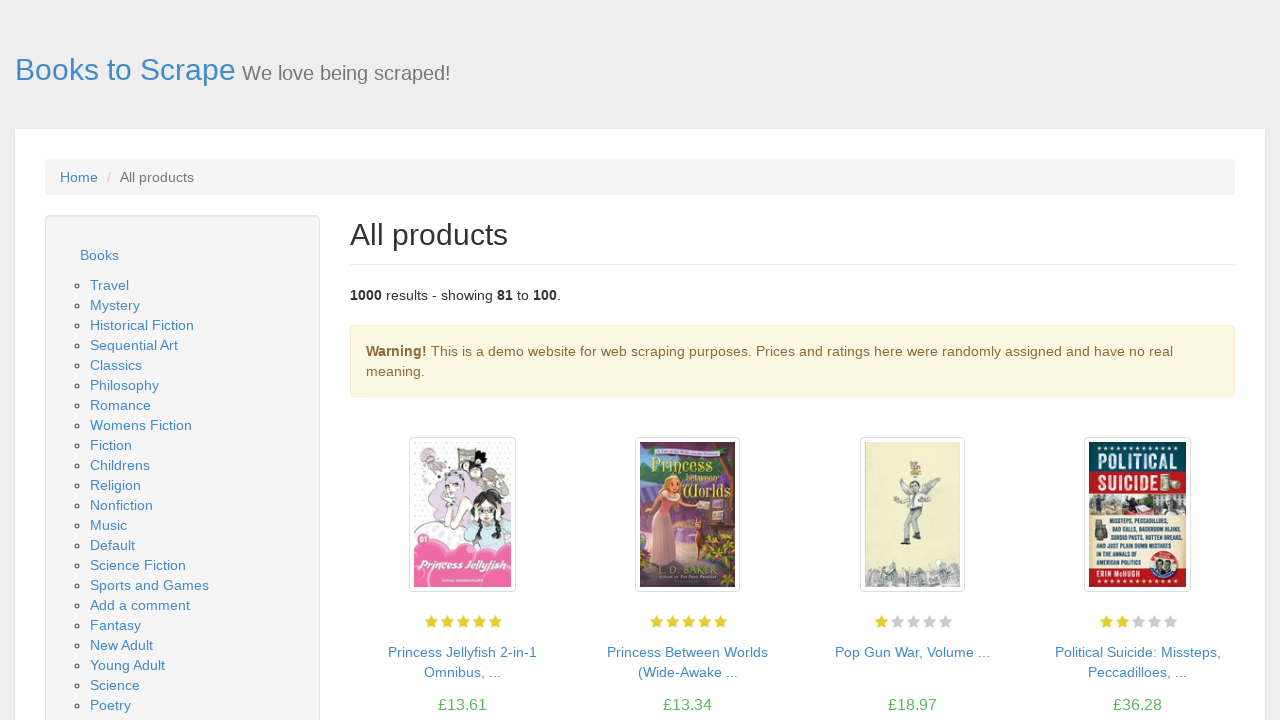

Book titles are visible
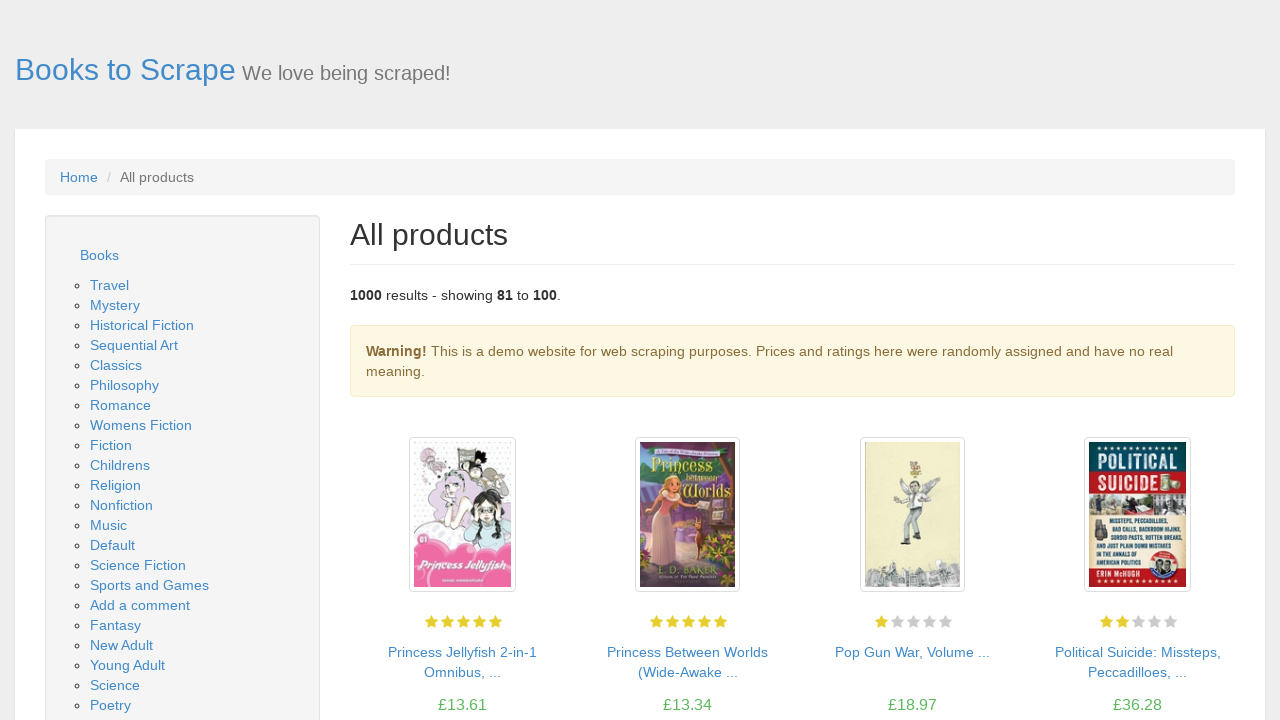

Book prices are visible
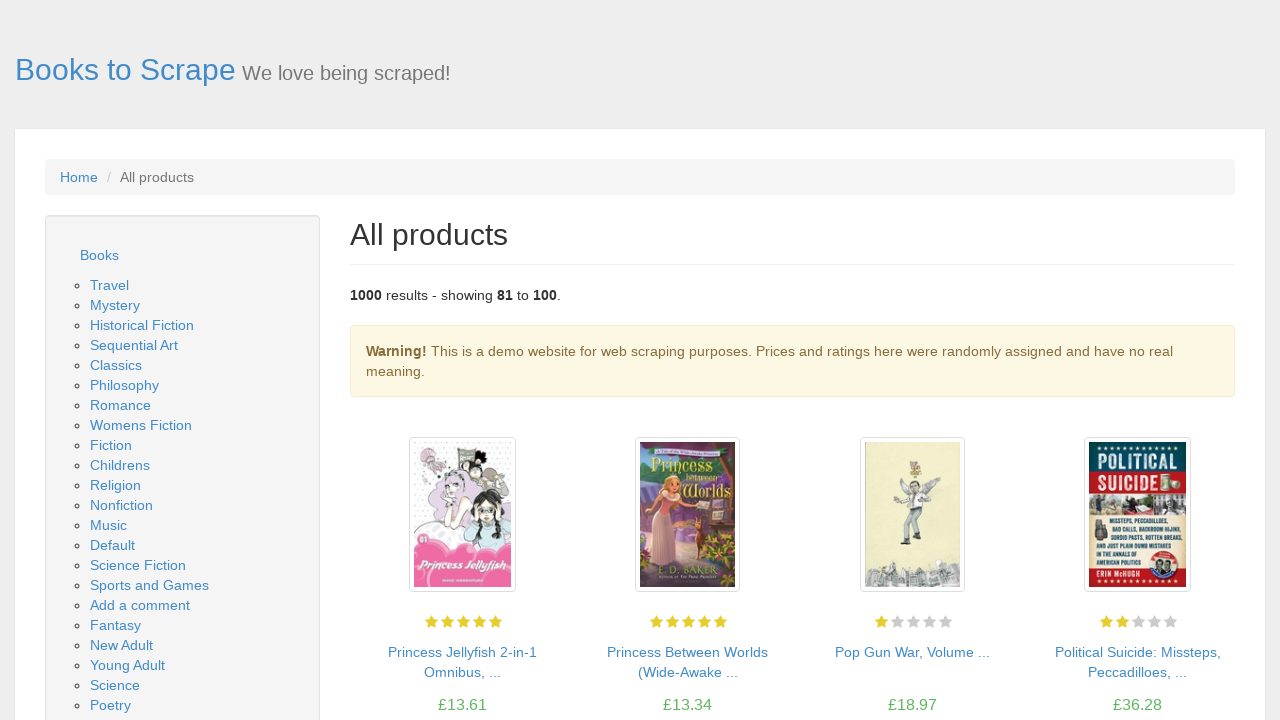

Book availability status is visible
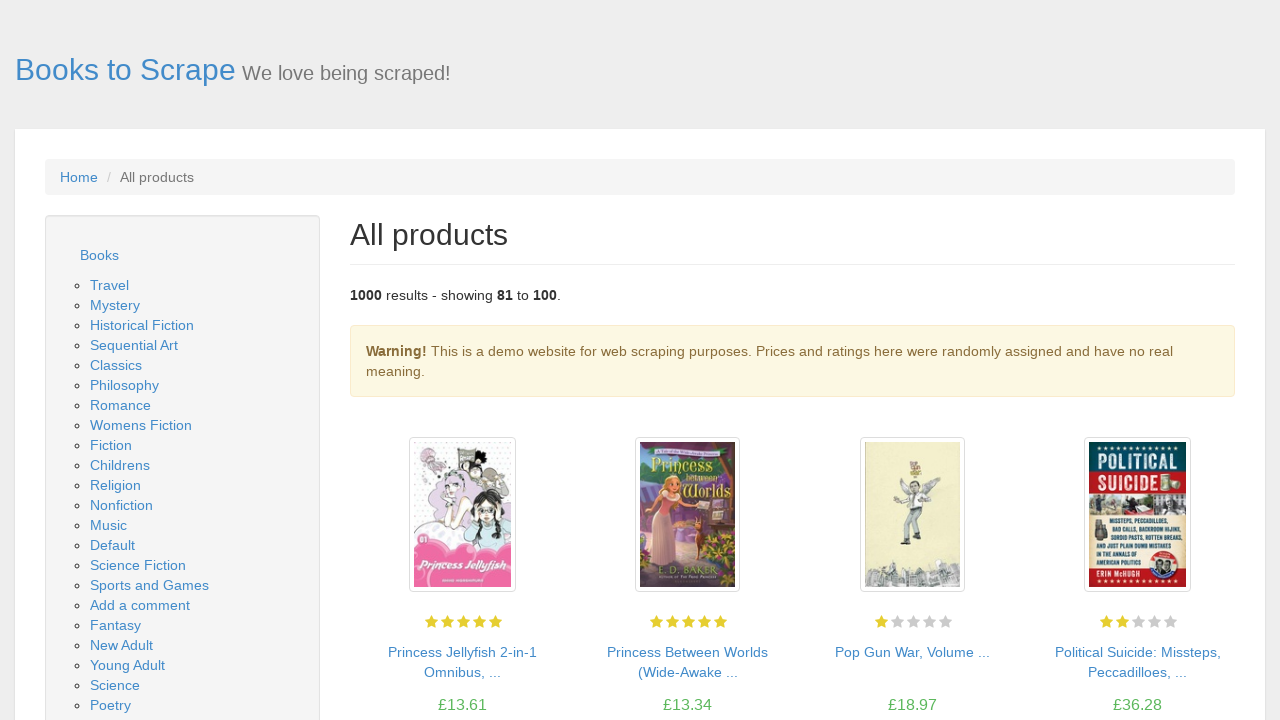

Navigated to page 6 of book catalog
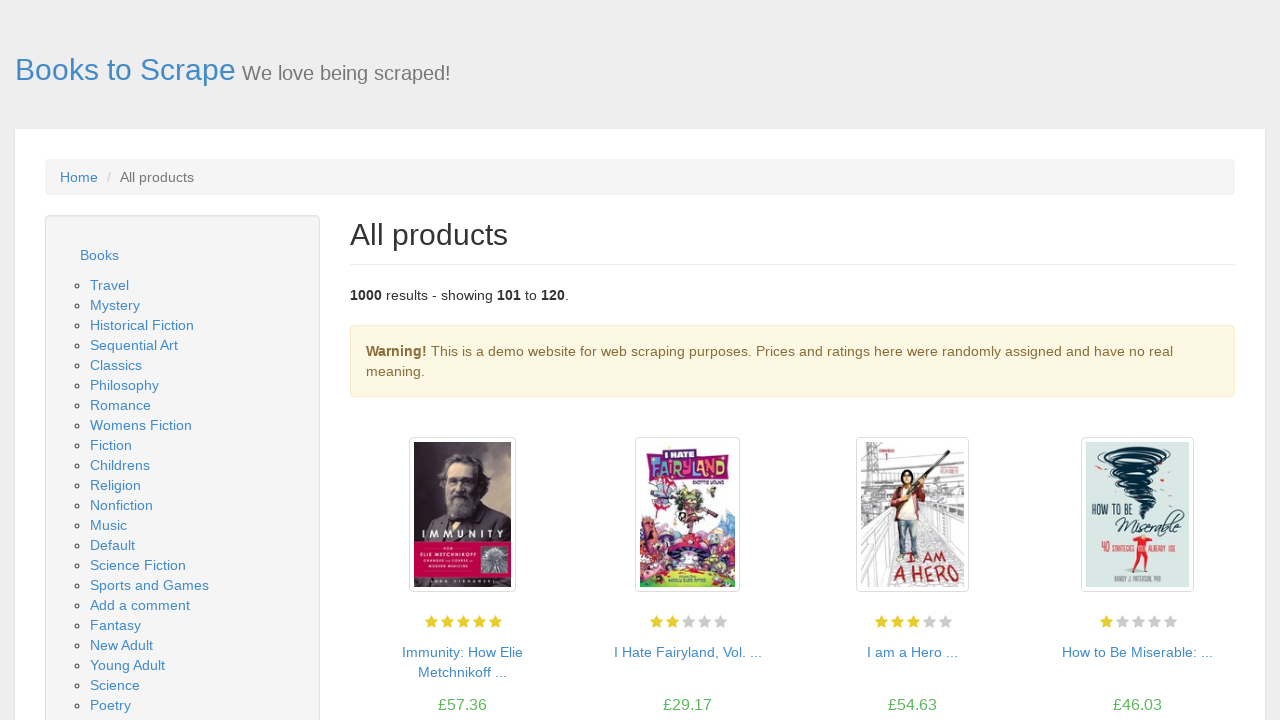

Product list container loaded
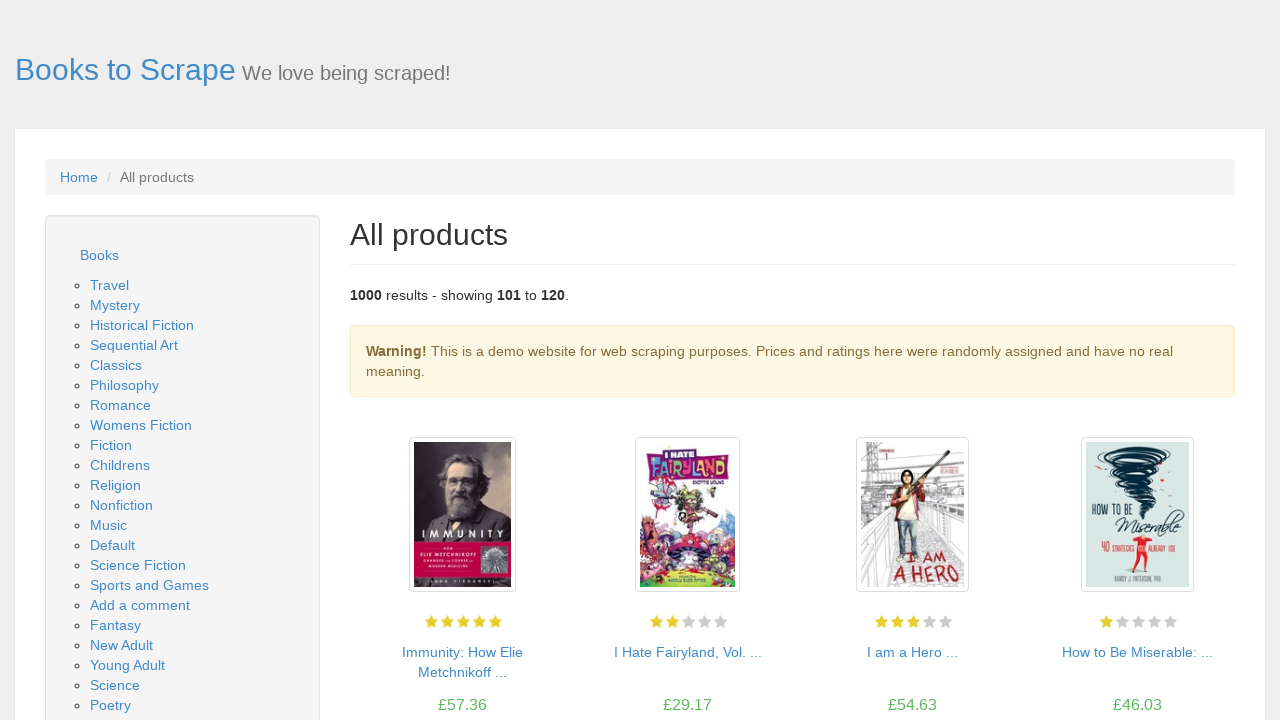

Book product pods loaded
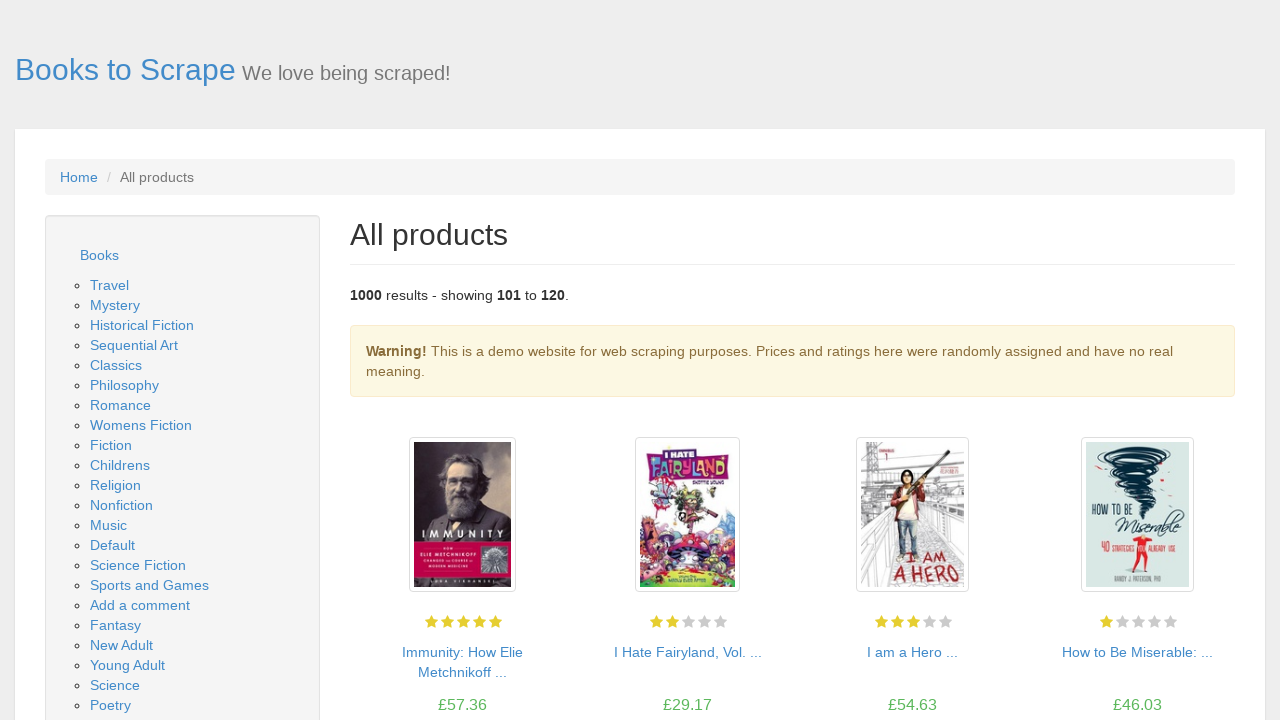

Book titles are visible
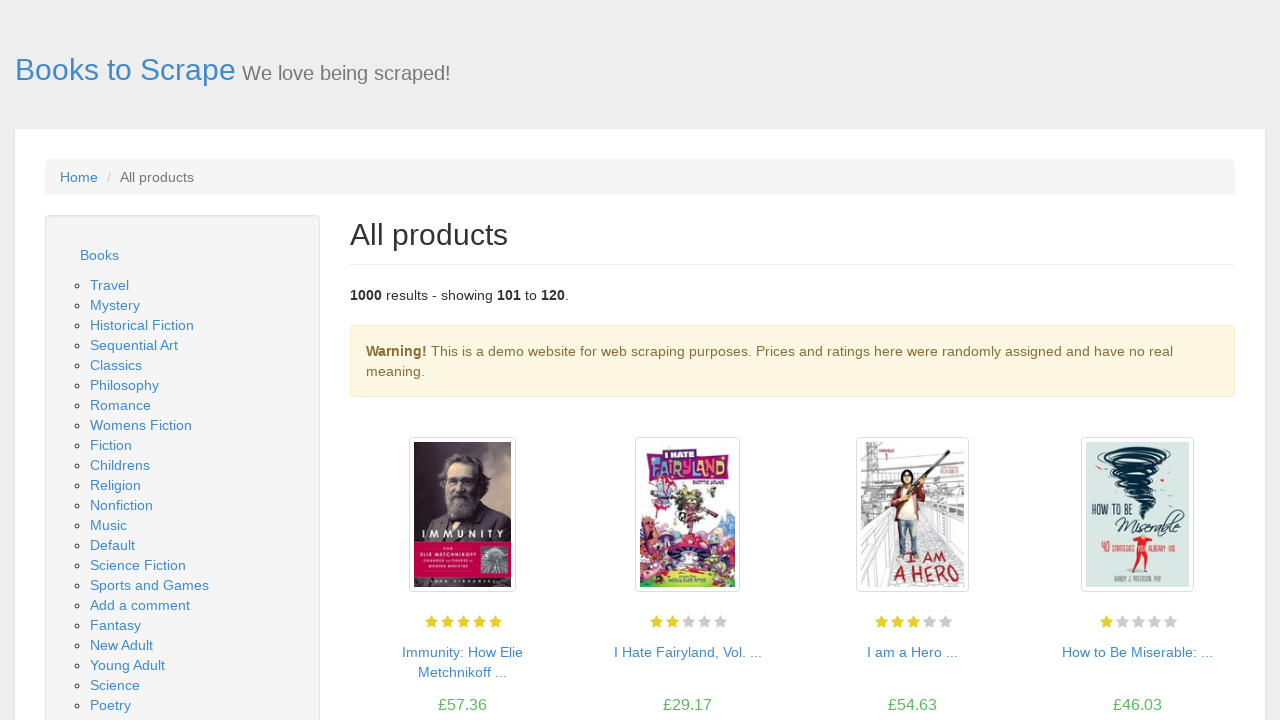

Book prices are visible
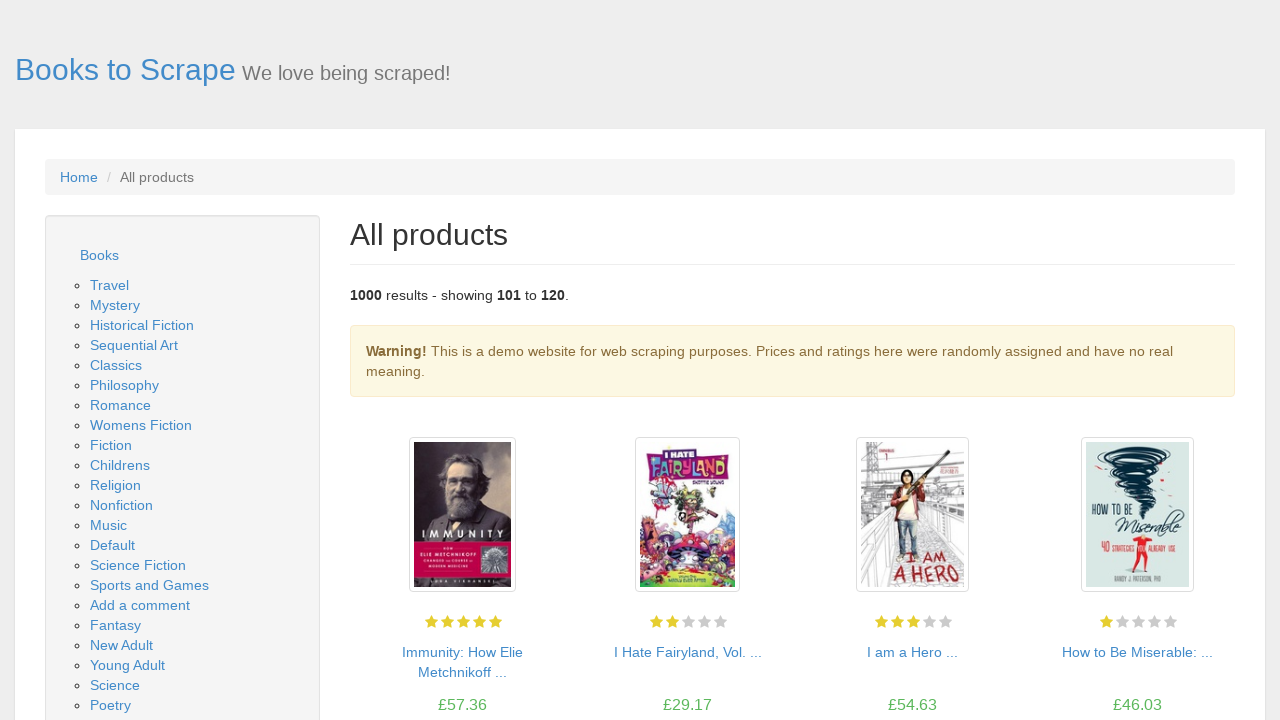

Book availability status is visible
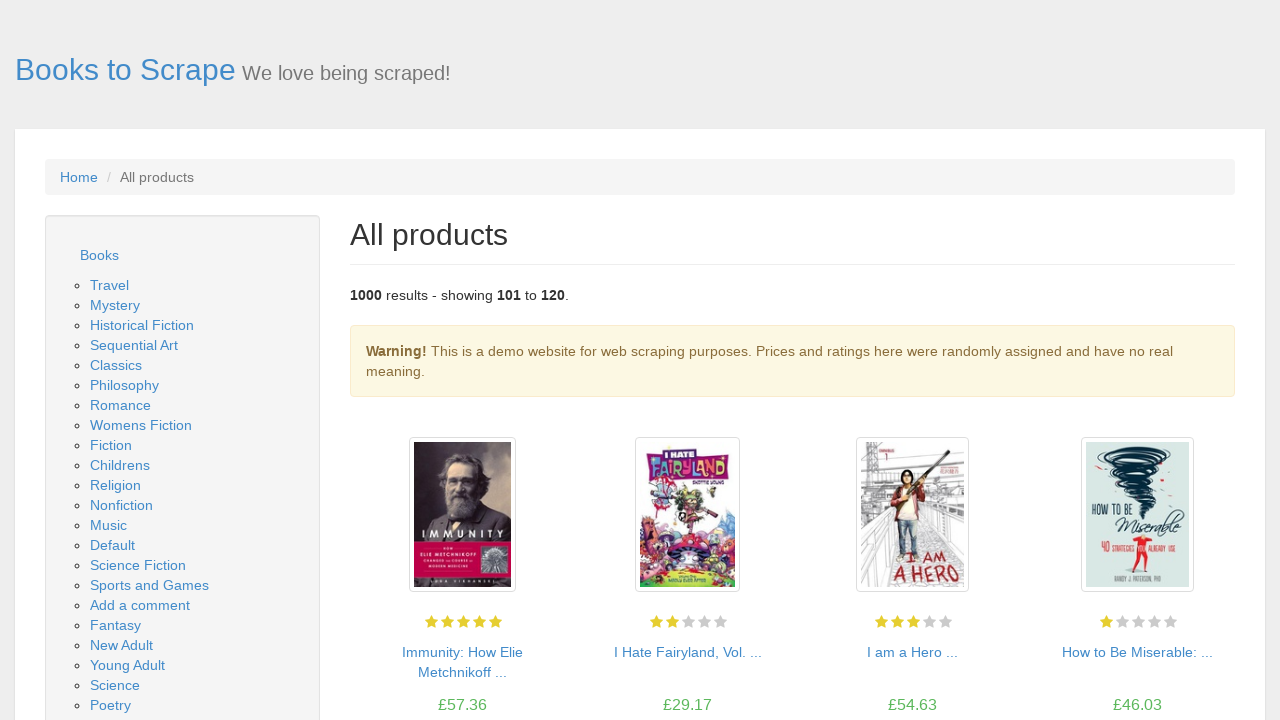

Navigated to page 7 of book catalog
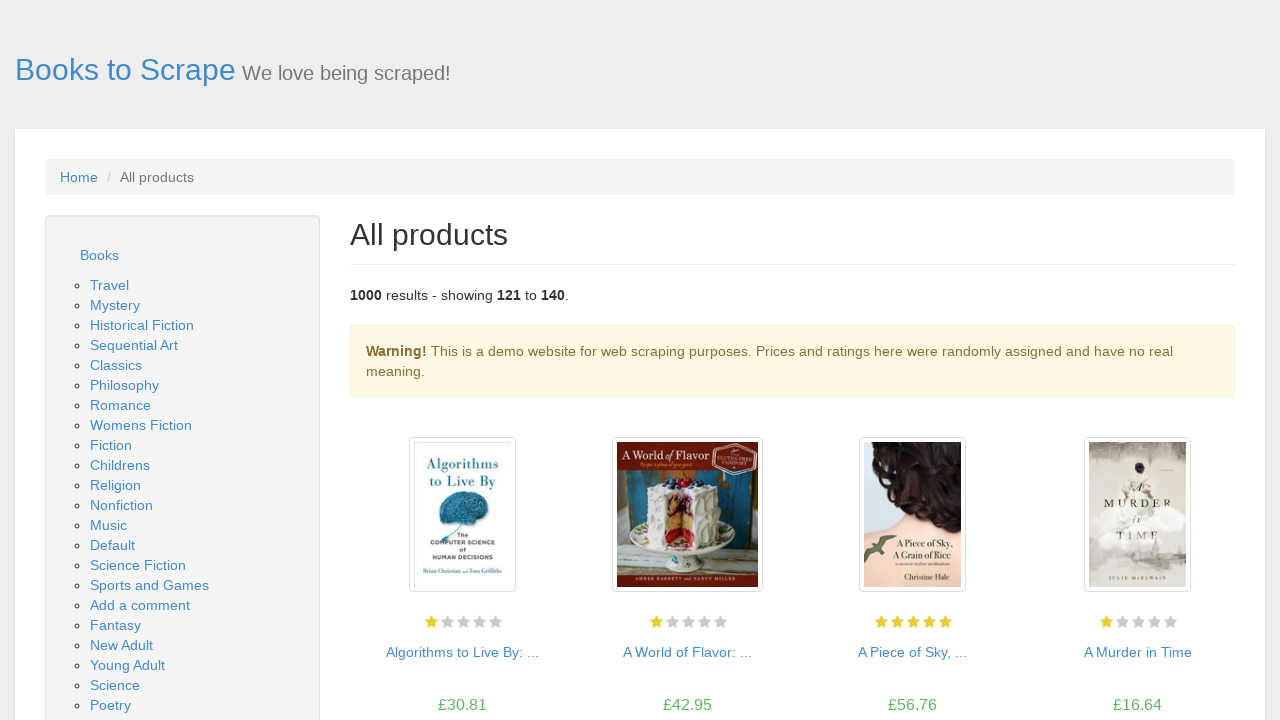

Product list container loaded
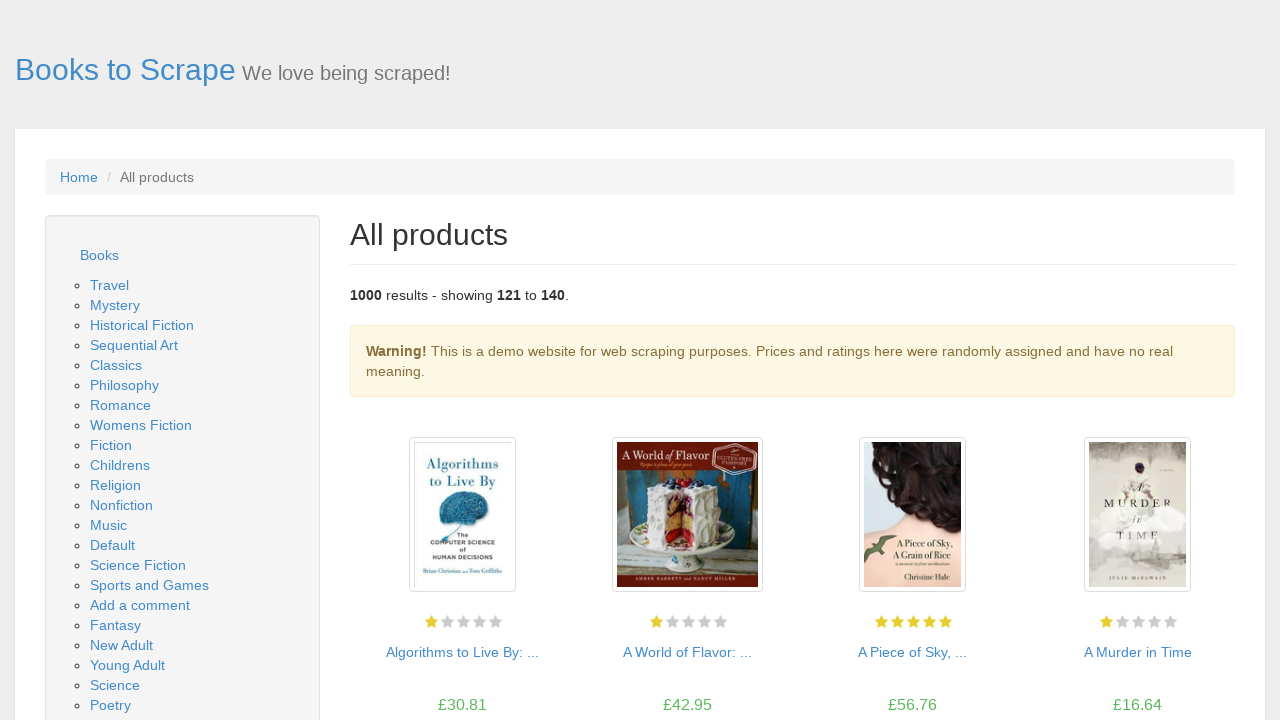

Book product pods loaded
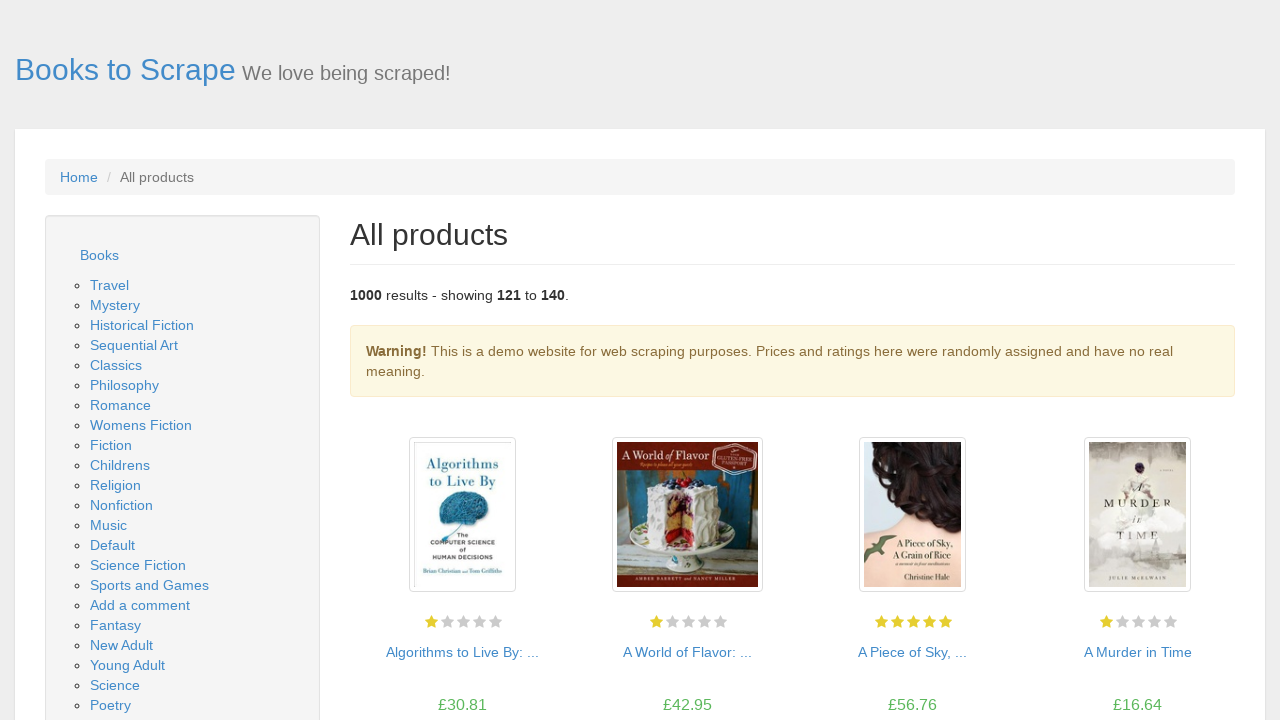

Book titles are visible
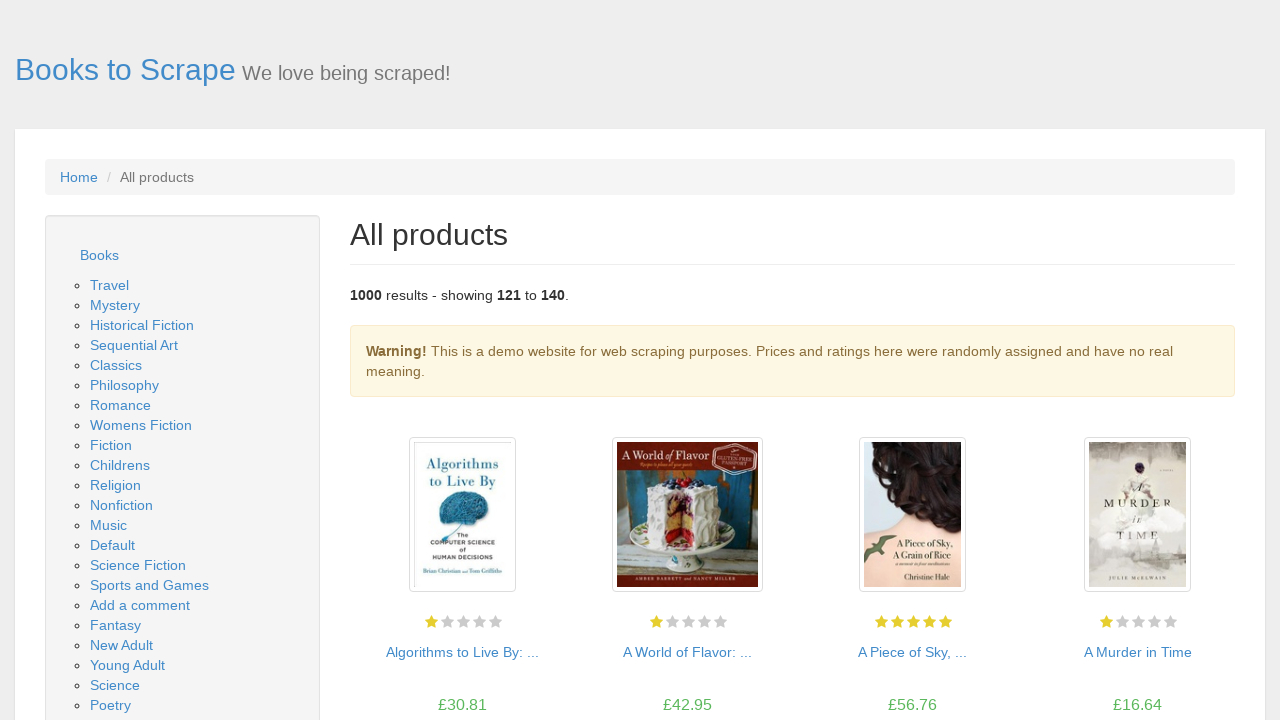

Book prices are visible
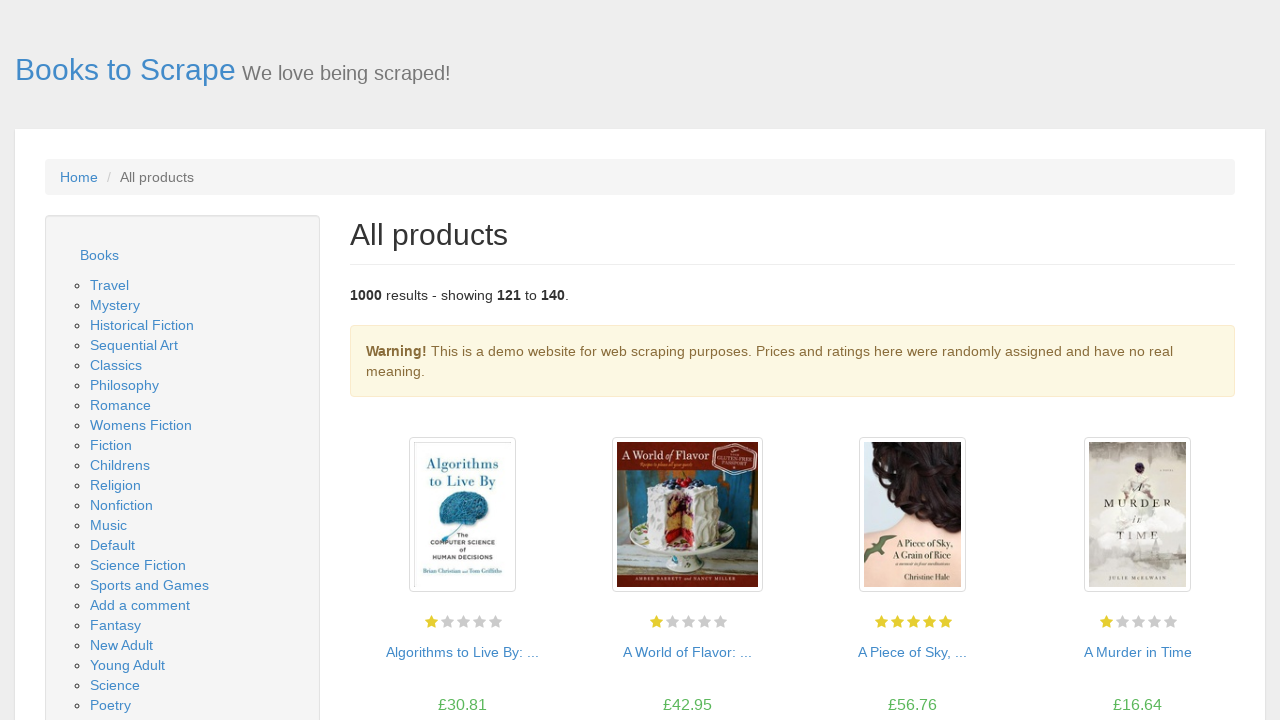

Book availability status is visible
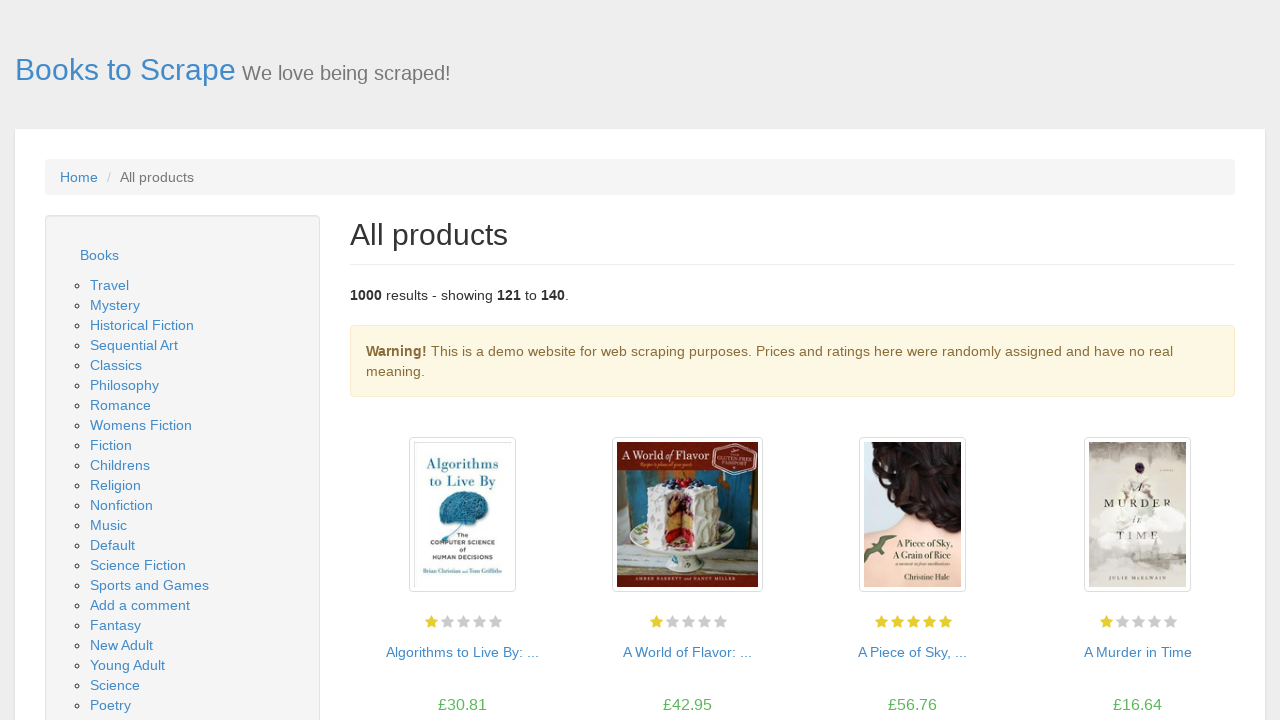

Navigated to page 8 of book catalog
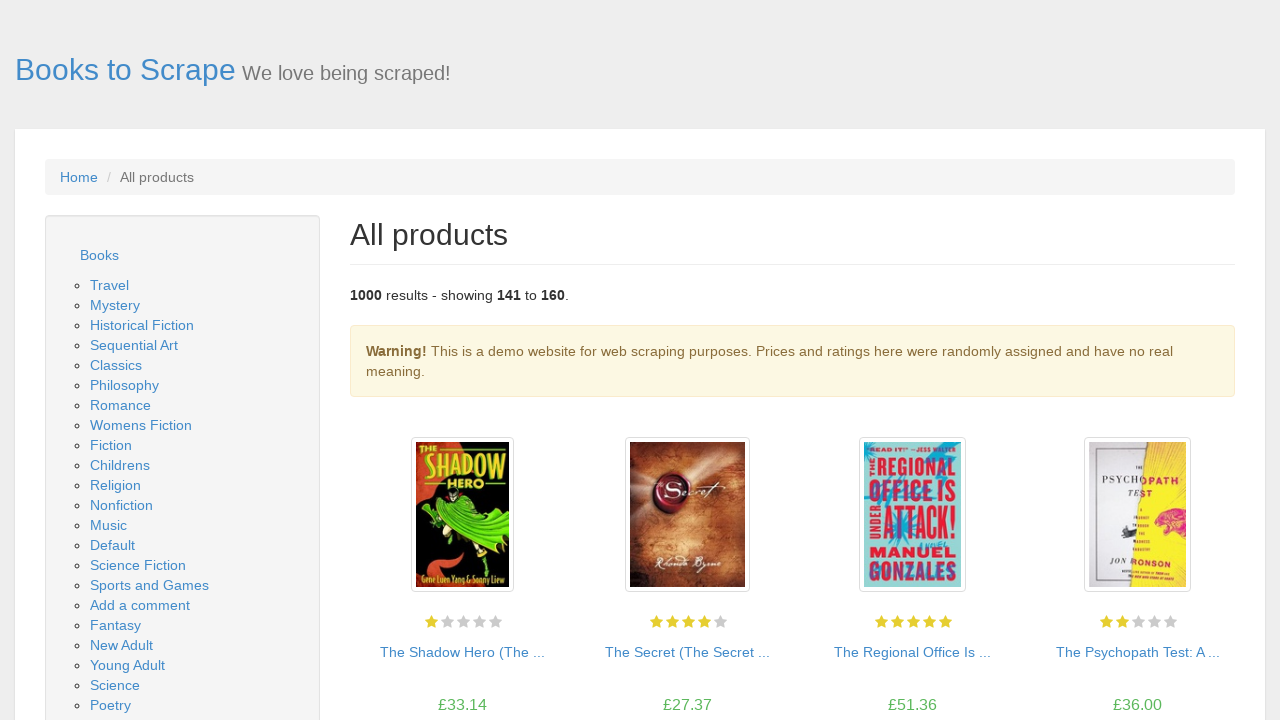

Product list container loaded
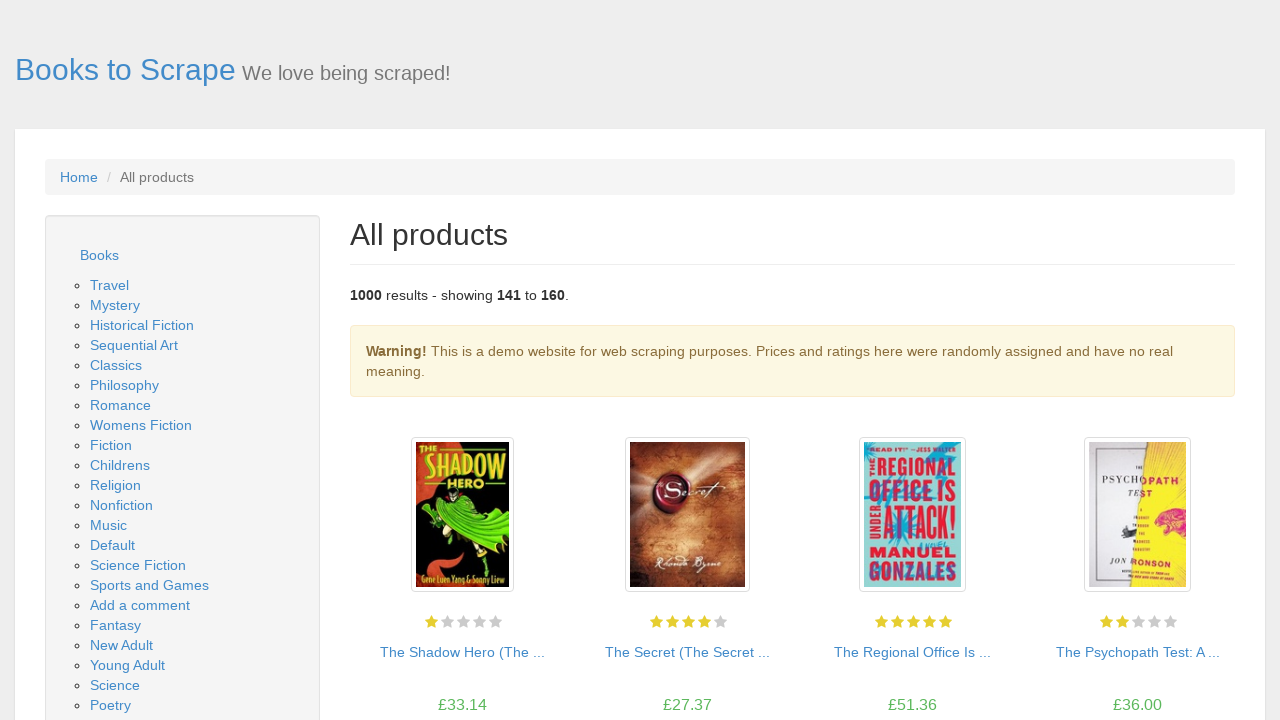

Book product pods loaded
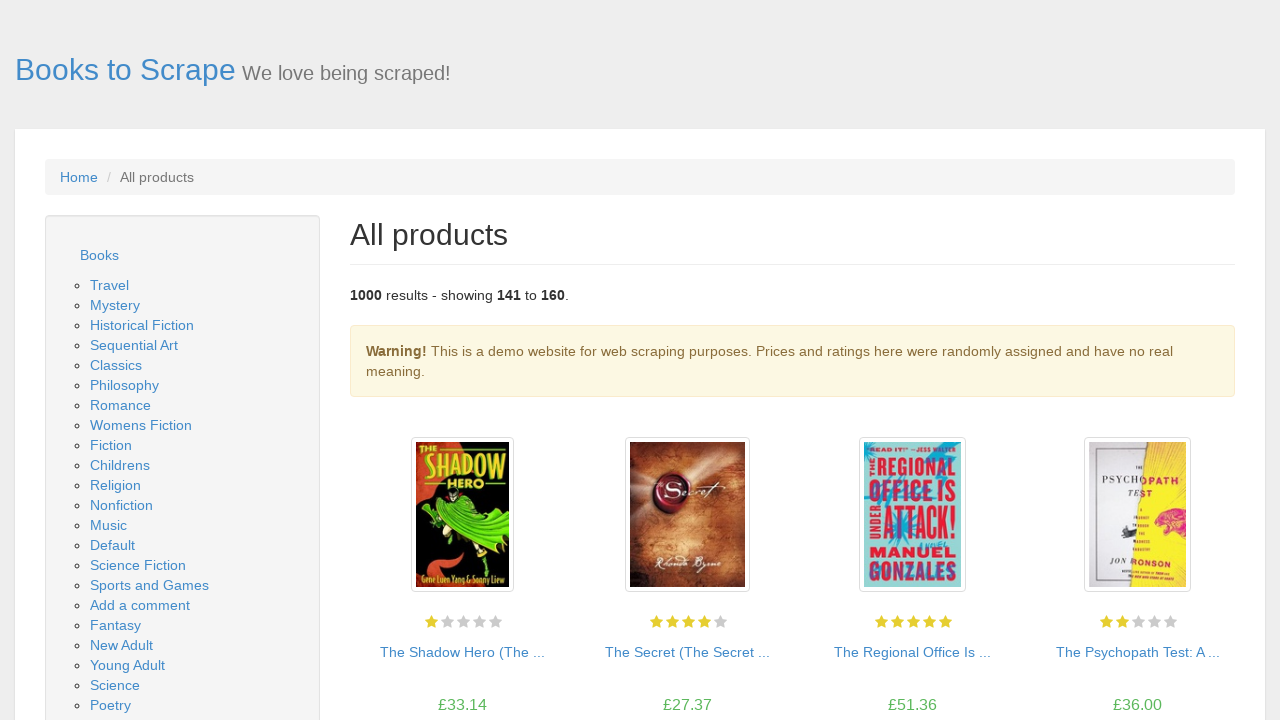

Book titles are visible
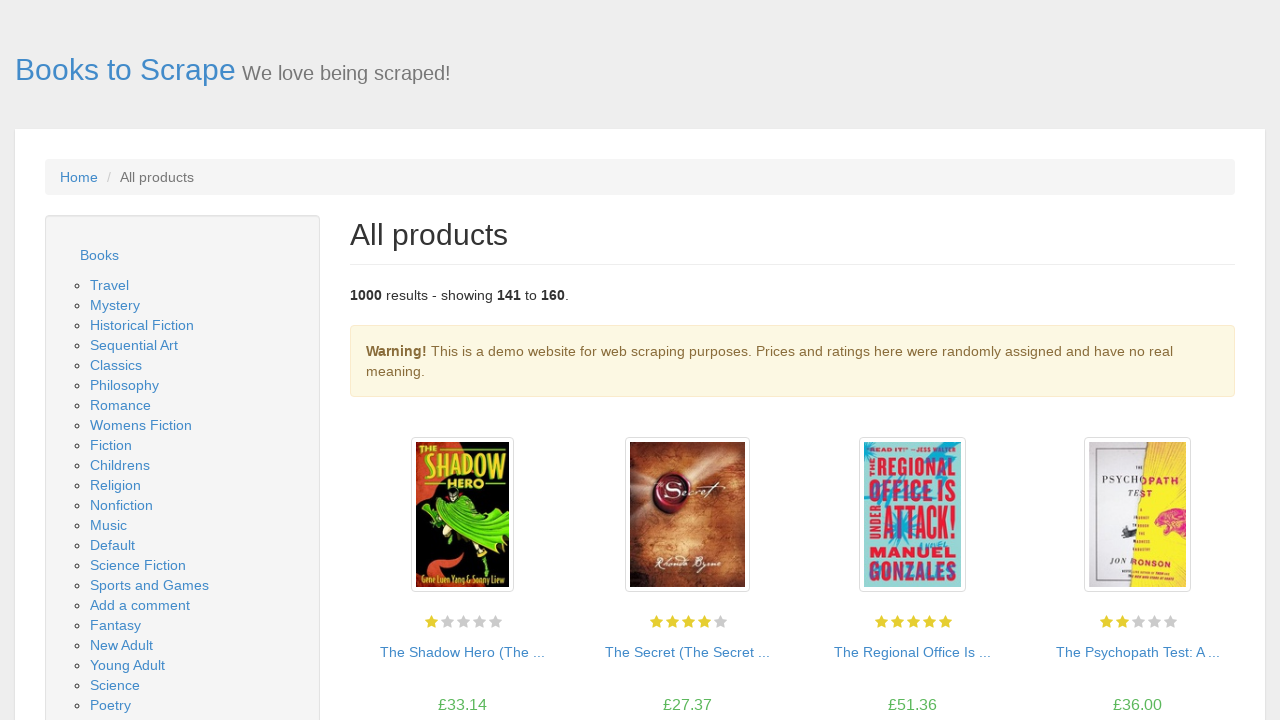

Book prices are visible
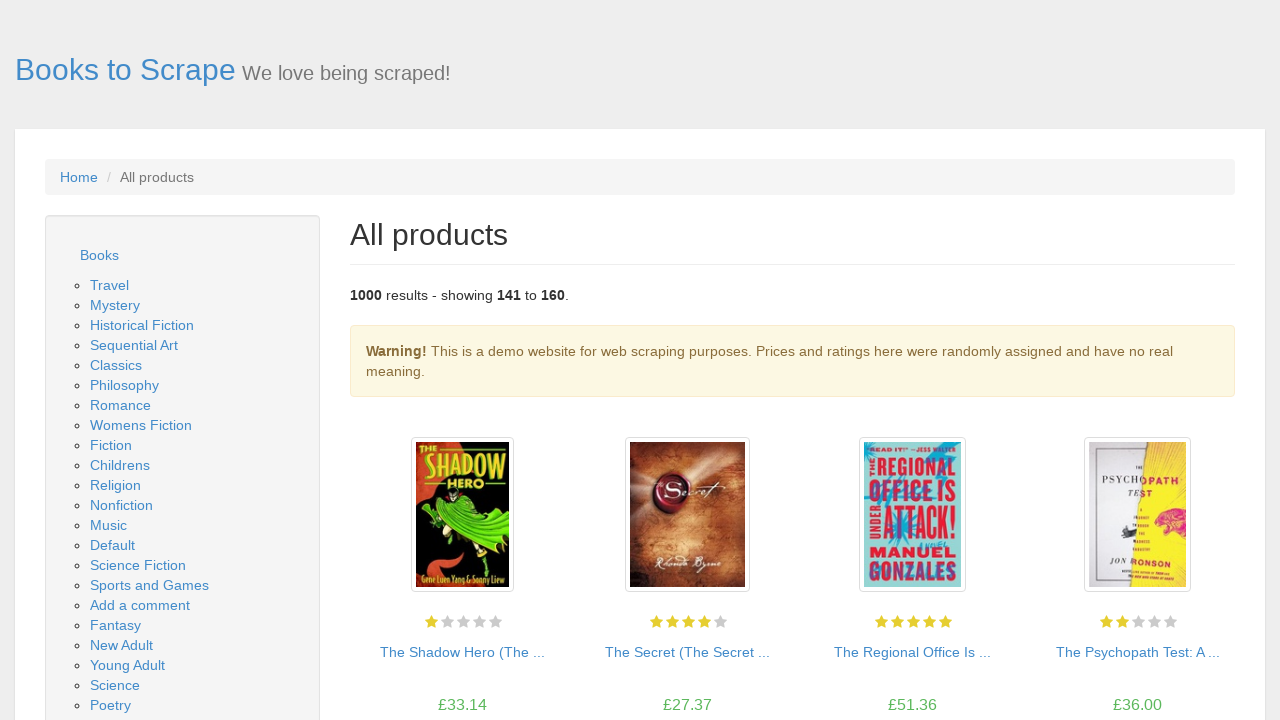

Book availability status is visible
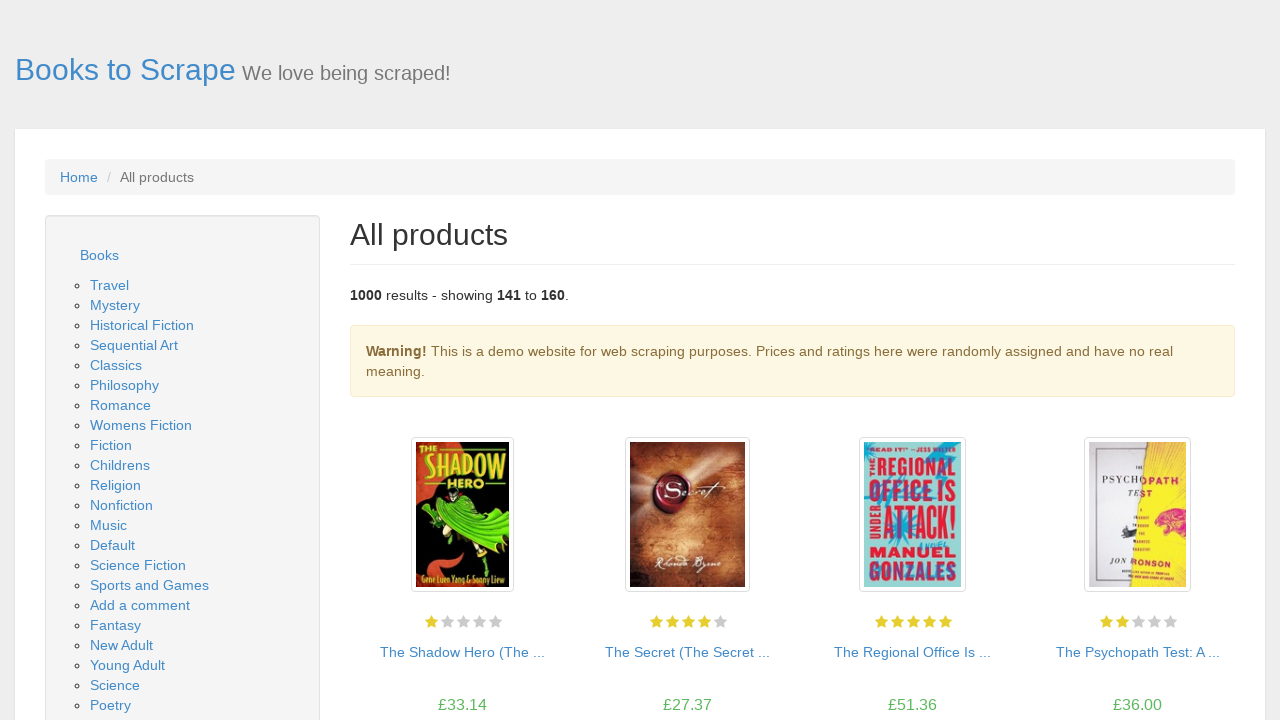

Navigated to page 9 of book catalog
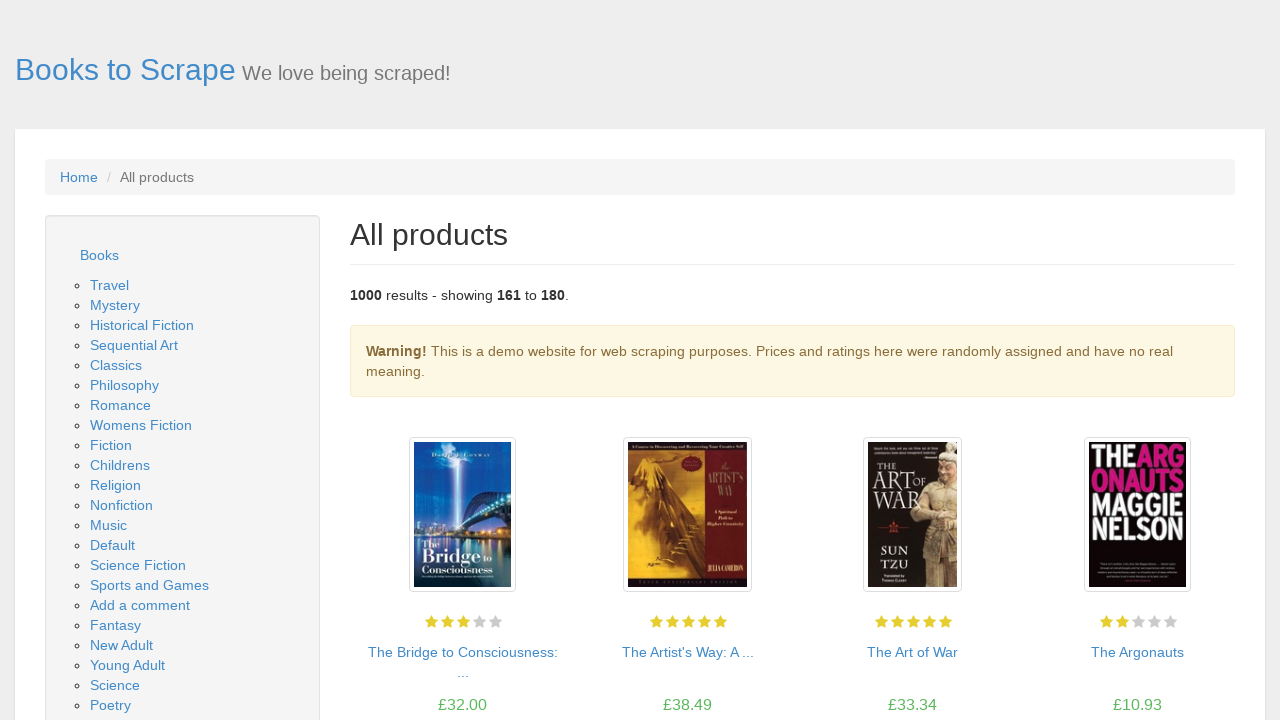

Product list container loaded
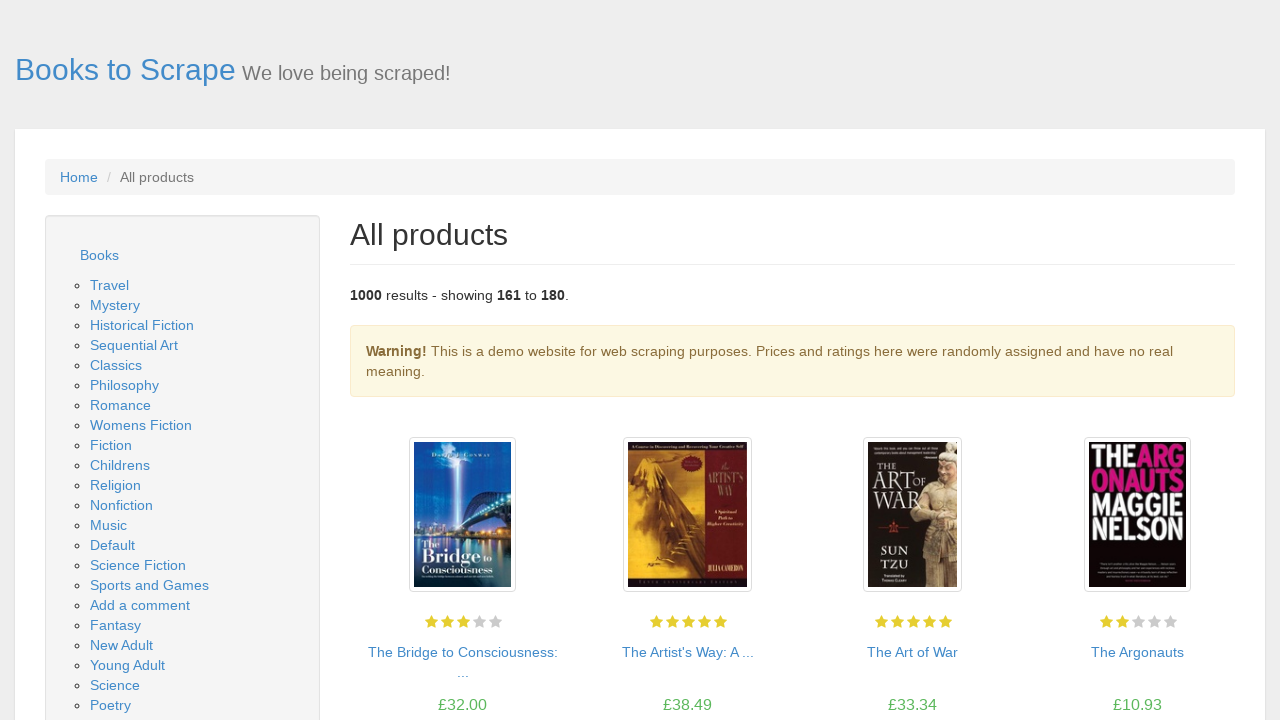

Book product pods loaded
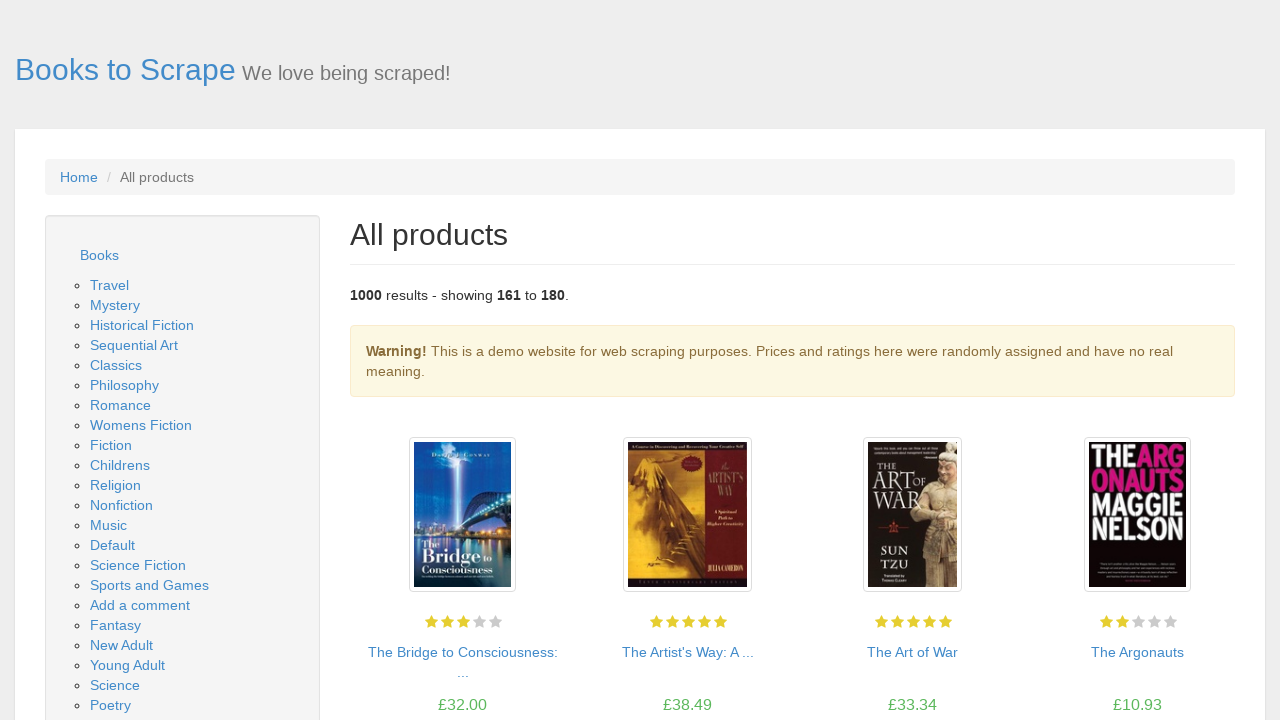

Book titles are visible
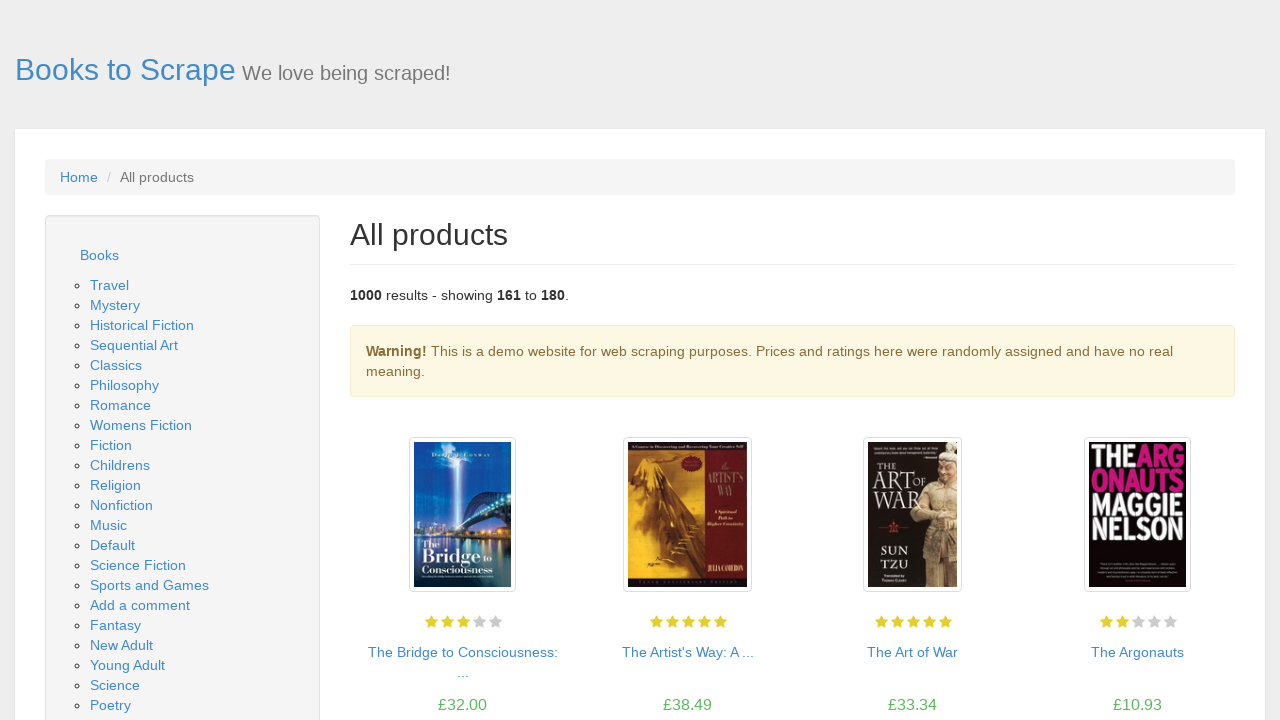

Book prices are visible
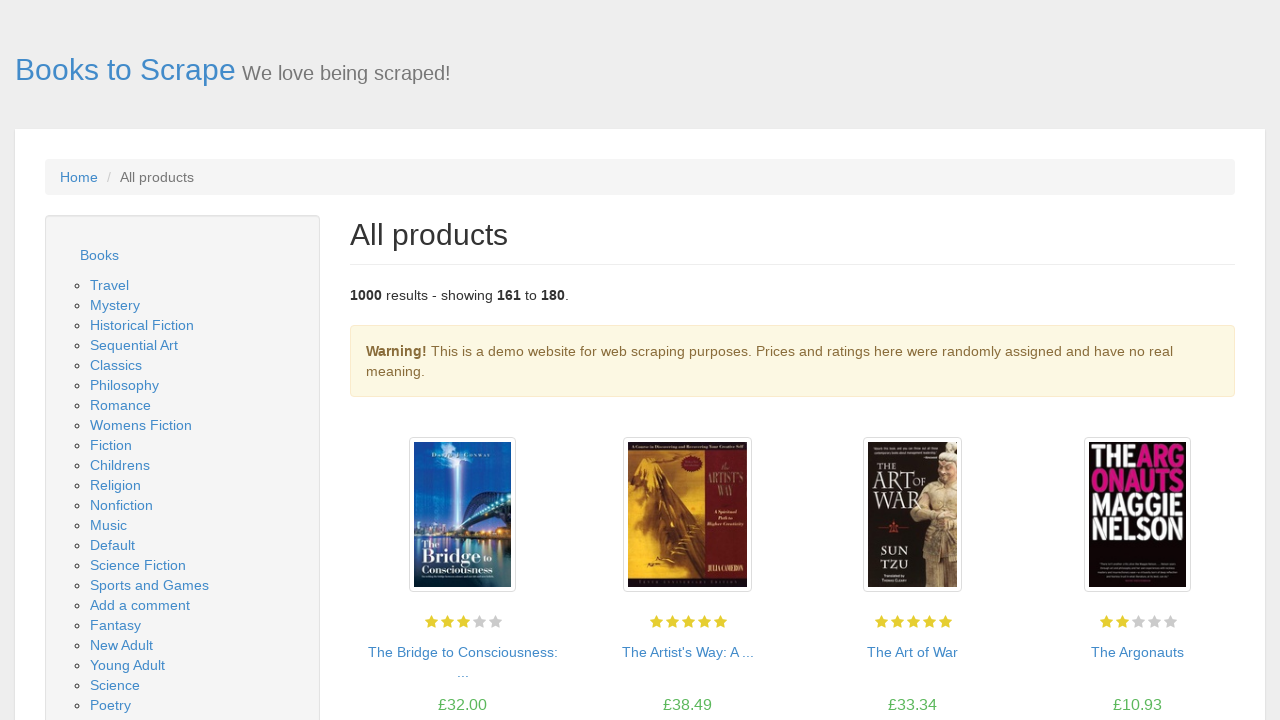

Book availability status is visible
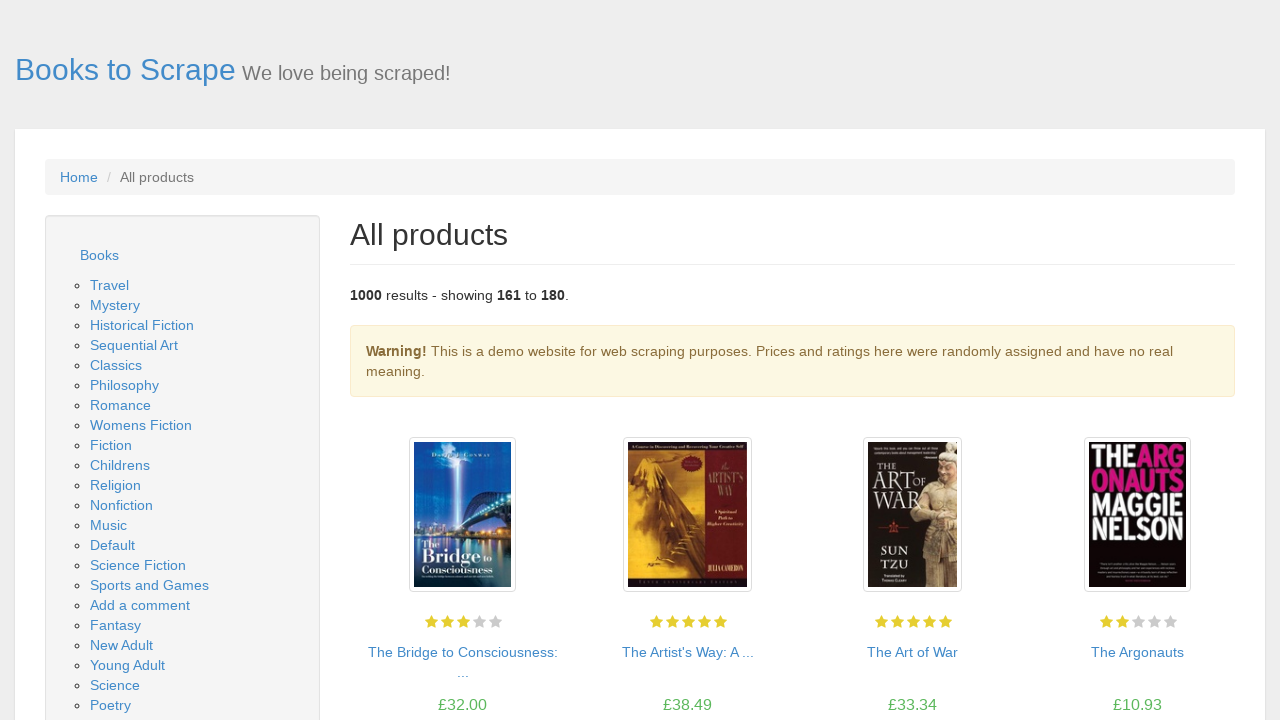

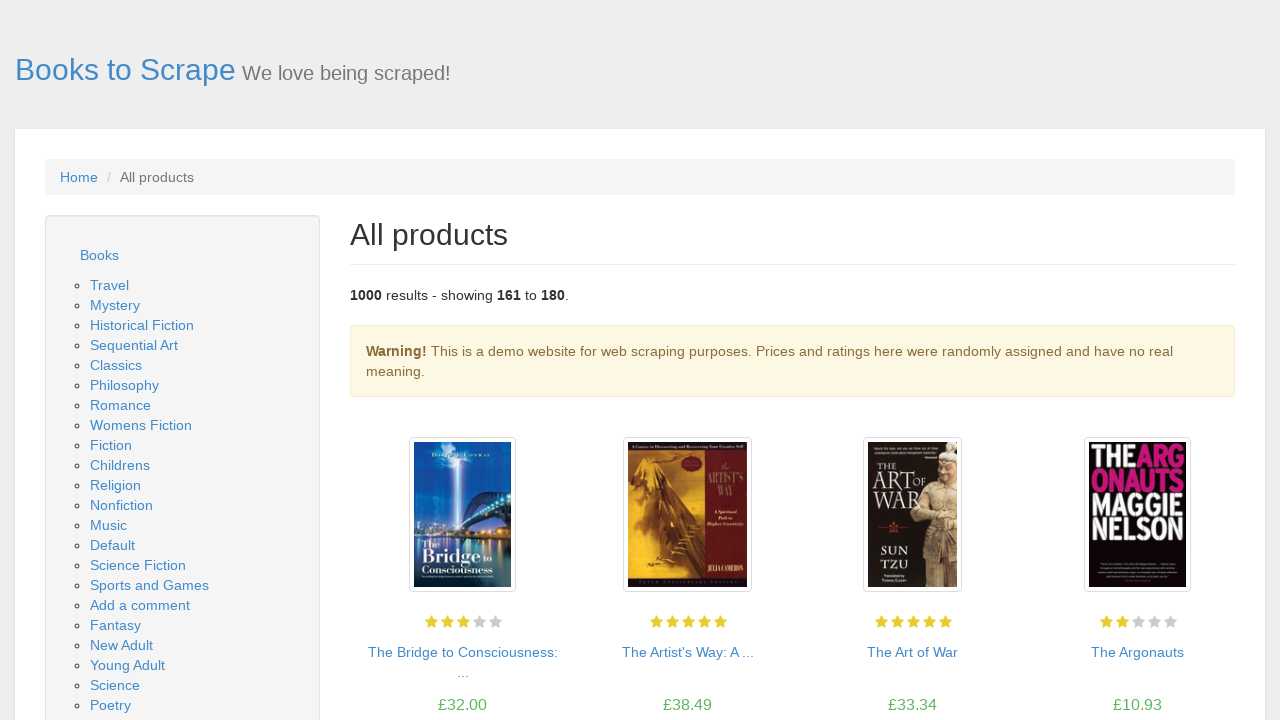